Tests link navigation in footer section by opening all links in the first column in new tabs and retrieving their titles

Starting URL: https://www.rahulshettyacademy.com/AutomationPractice/

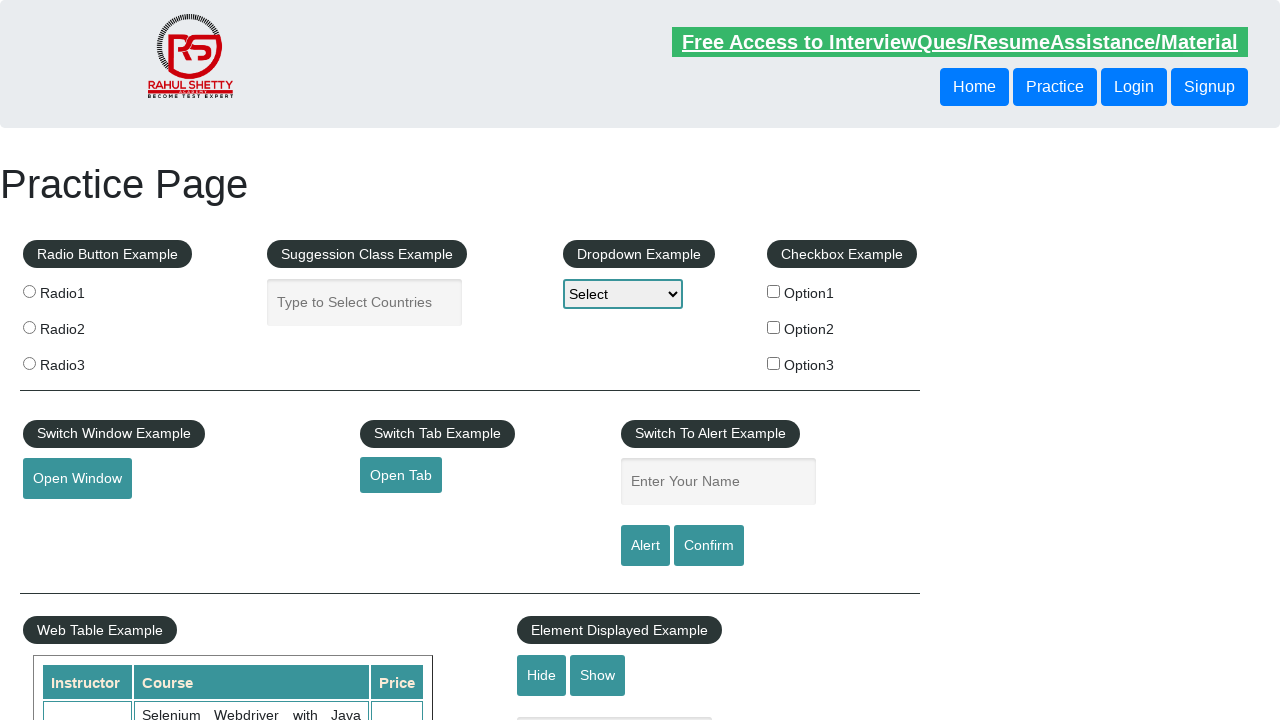

Counted total links on page: 27
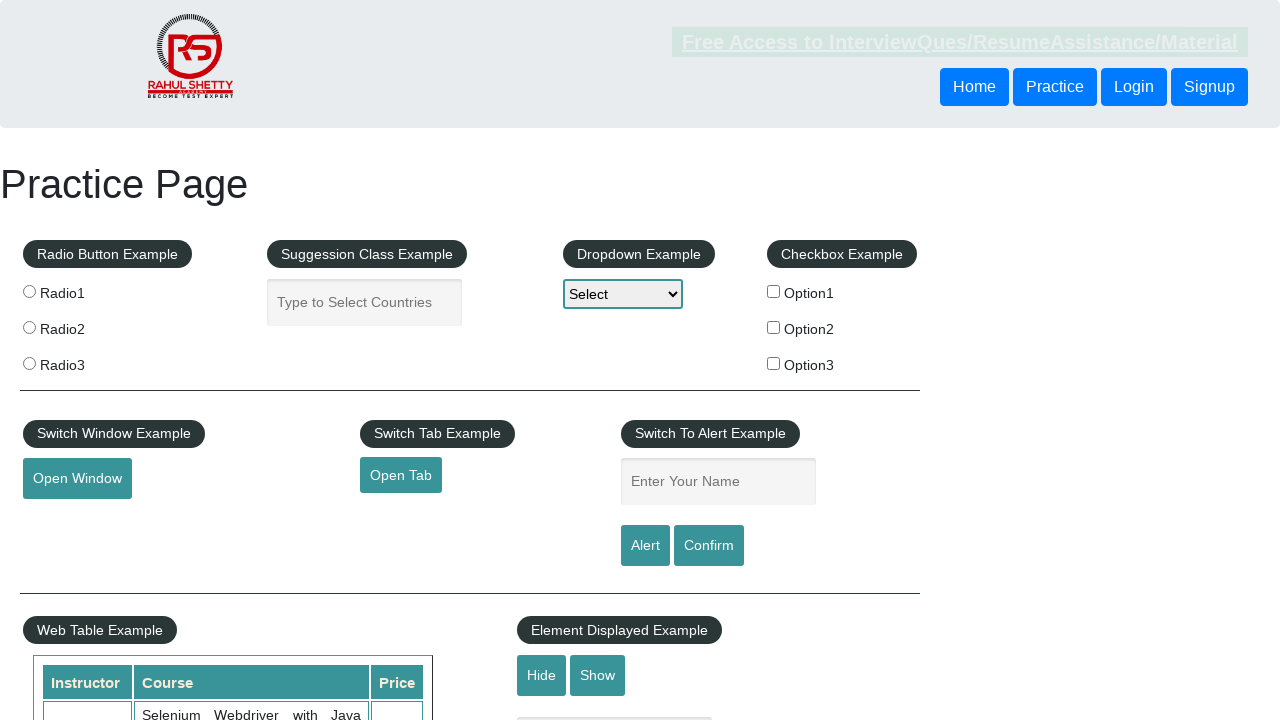

Located footer section with ID 'gf-BIG'
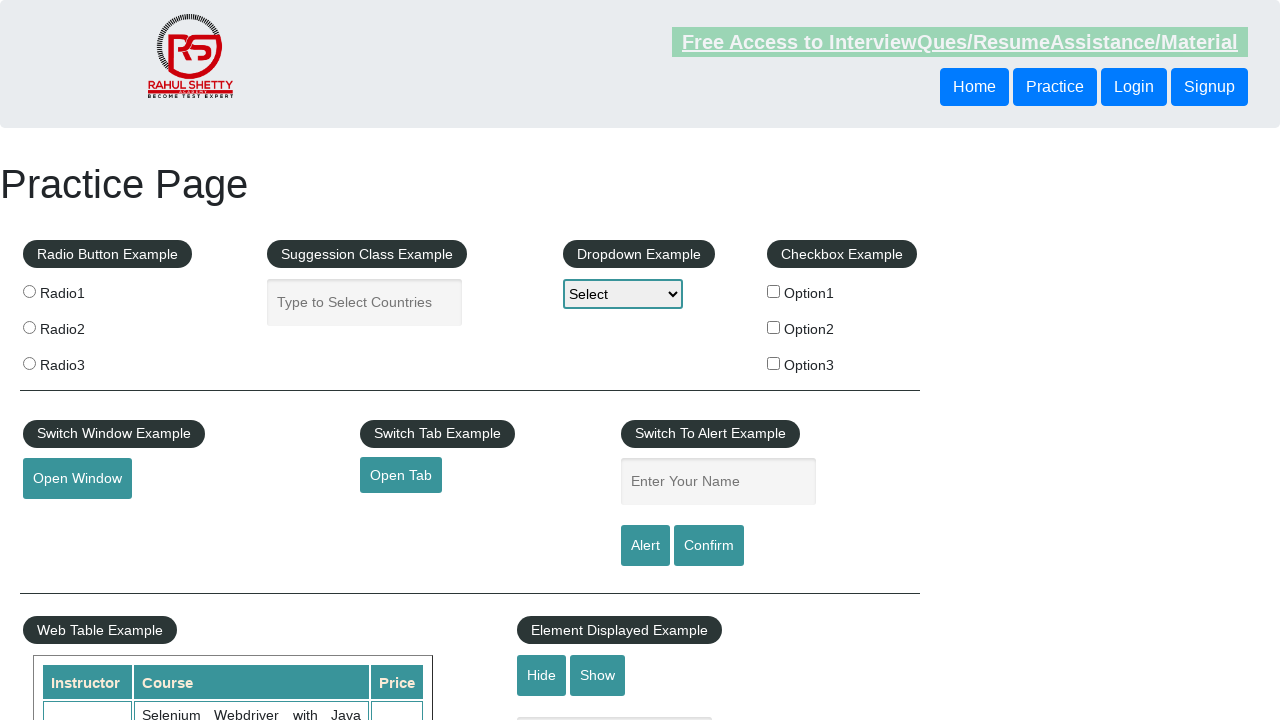

Counted links in footer: 20
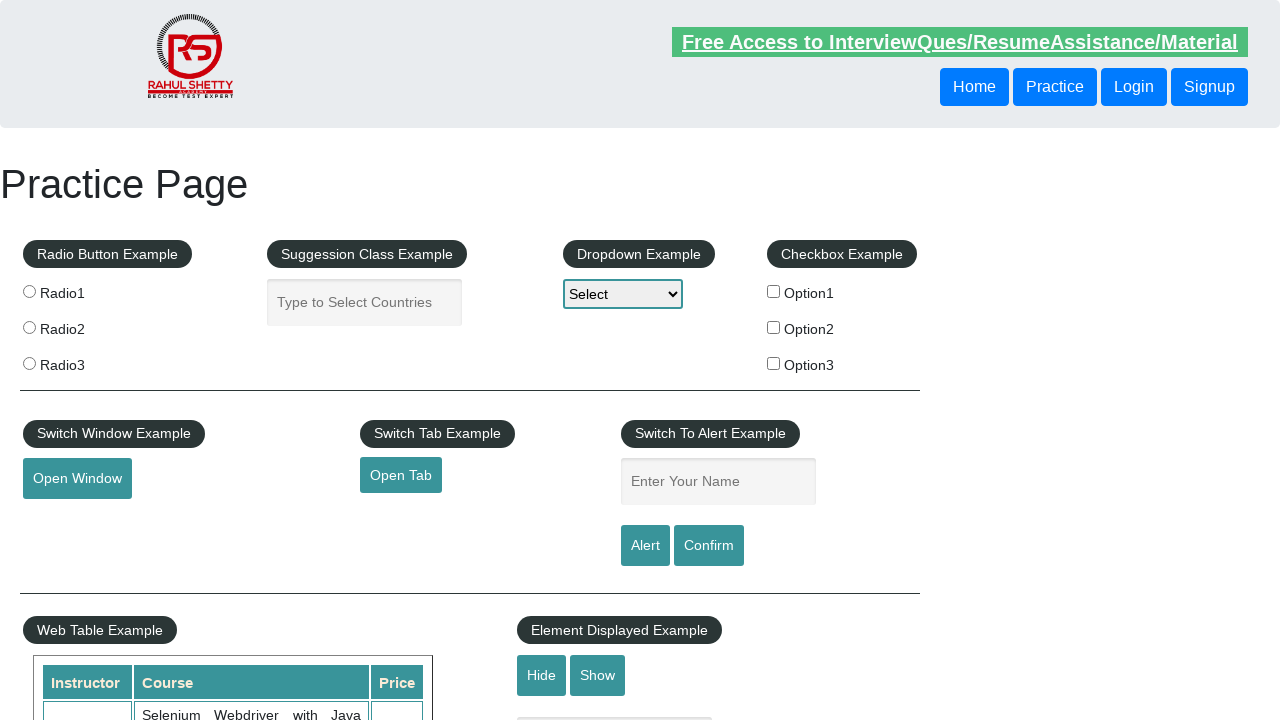

Located first column in footer table
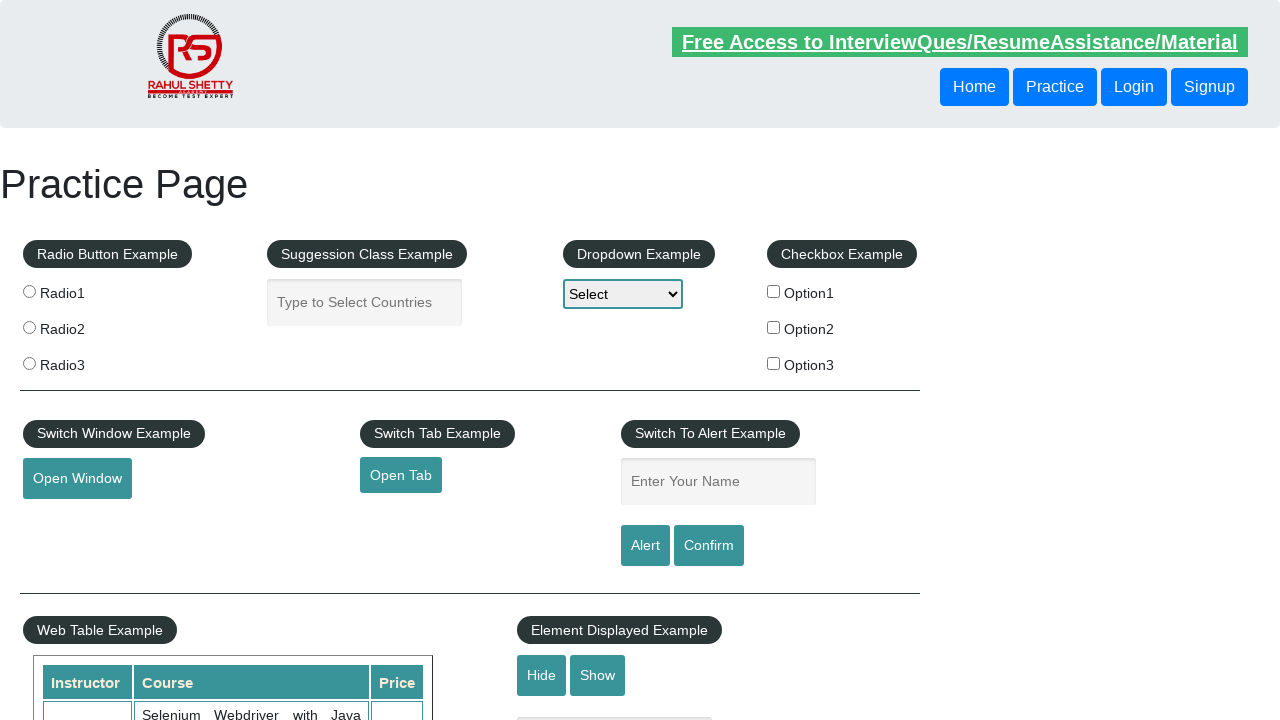

Counted links in first column: 5
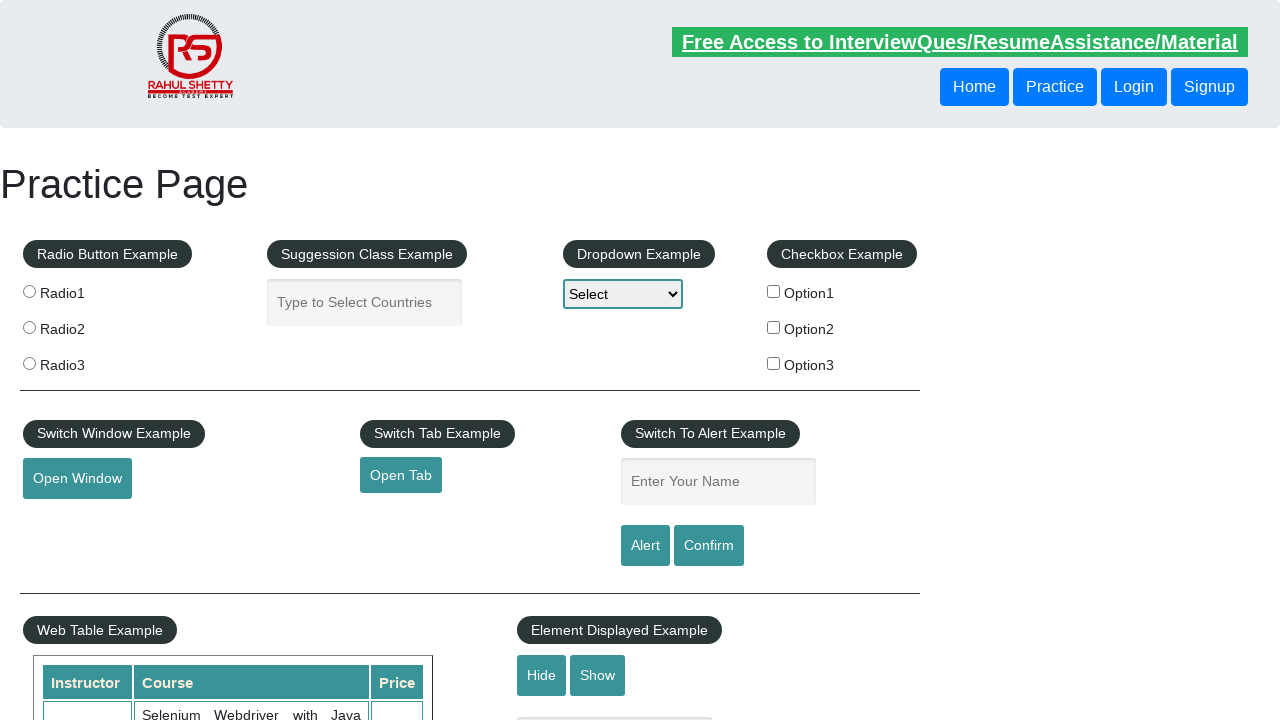

Selected link 1 from first column
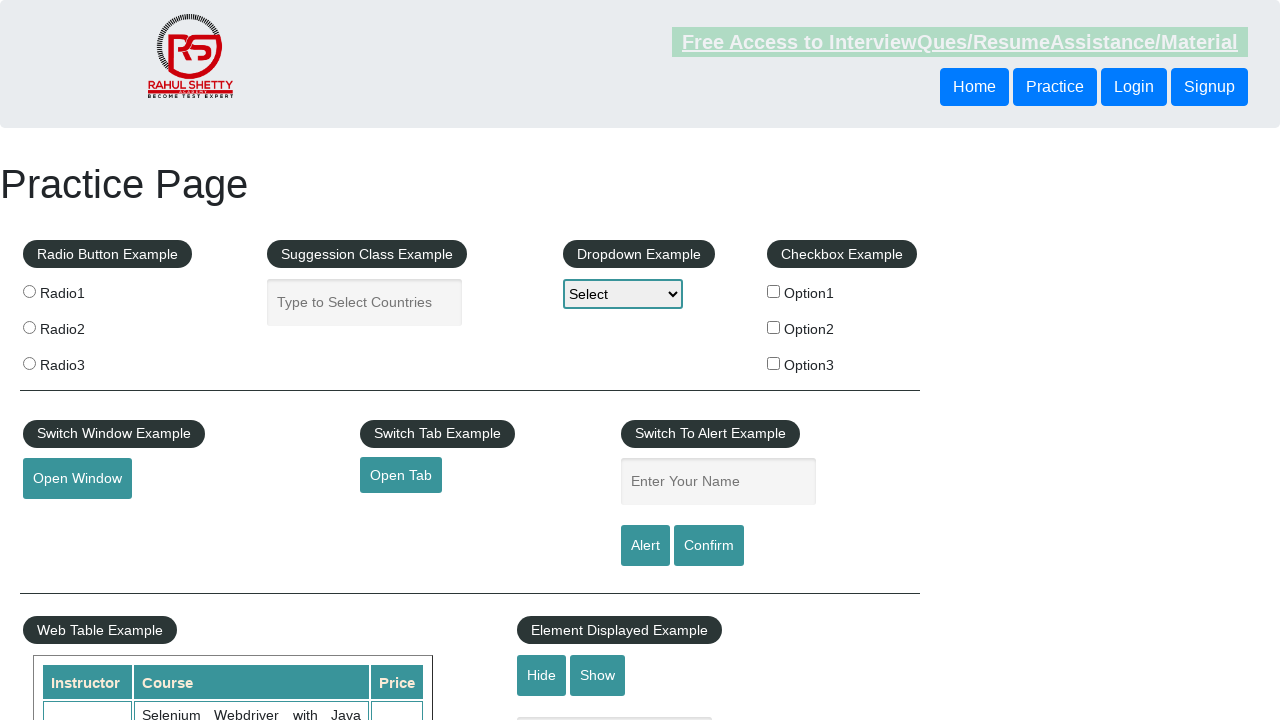

Pressed Control key for link 1
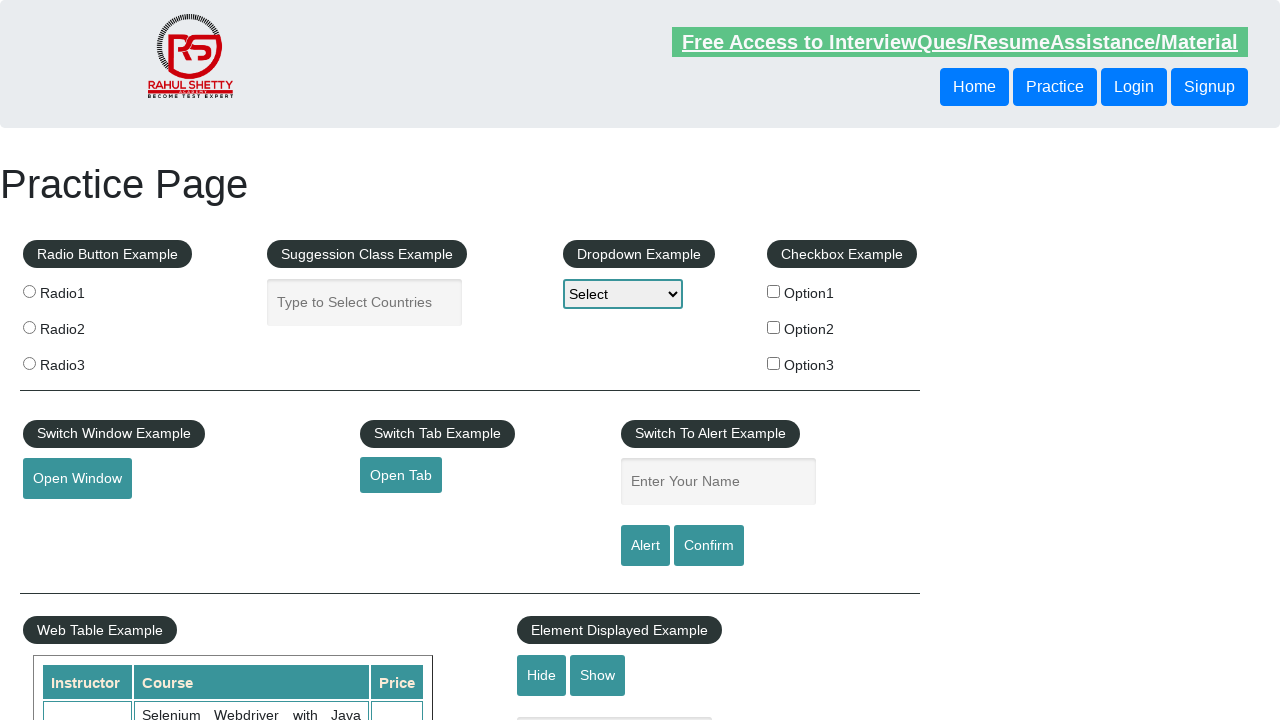

Clicked link 1 to open in new tab at (157, 482) on #gf-BIG >> xpath=//table/tbody/tr/td[1]/ul >> a >> nth=0
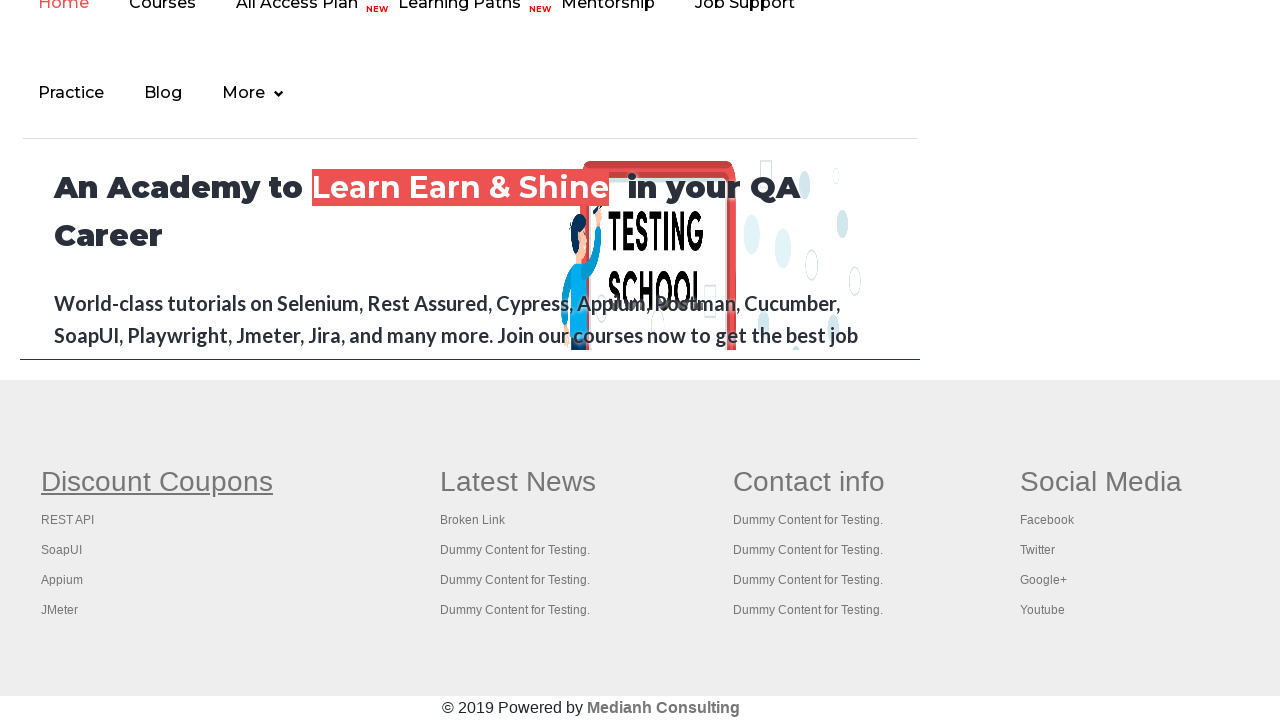

Released Control key after opening link 1
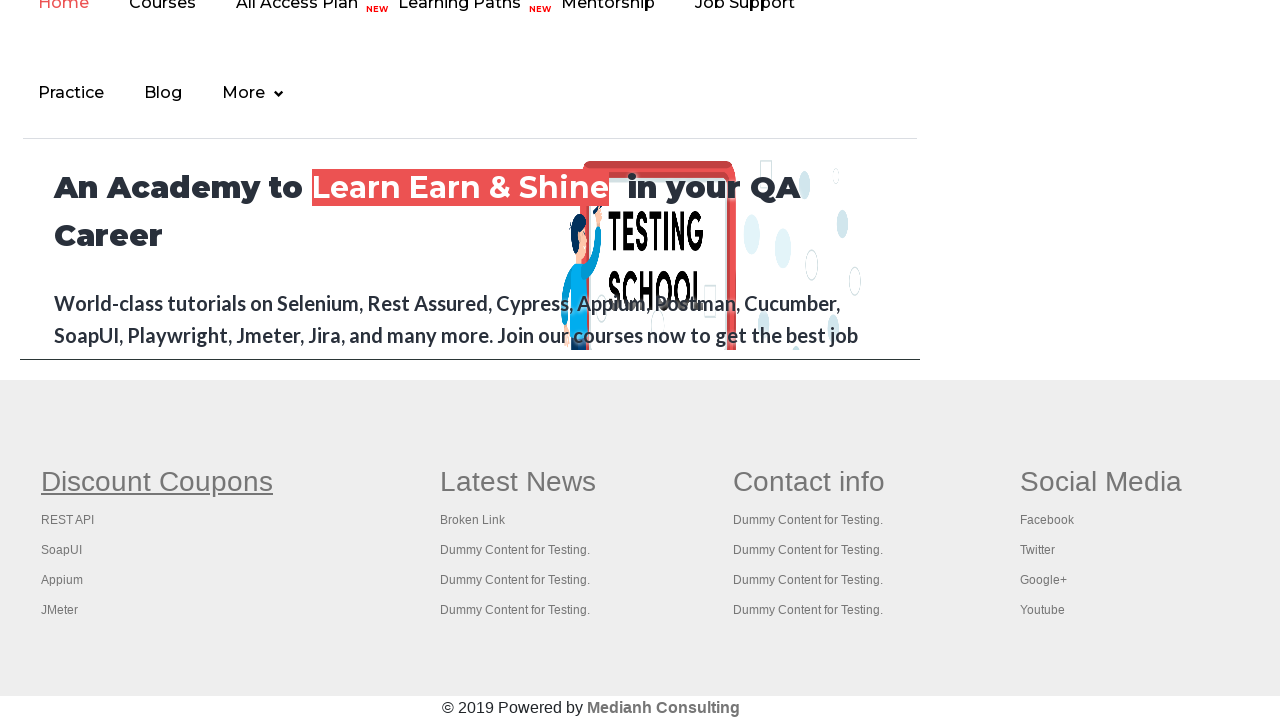

Waited 1 second for link 1 tab to open
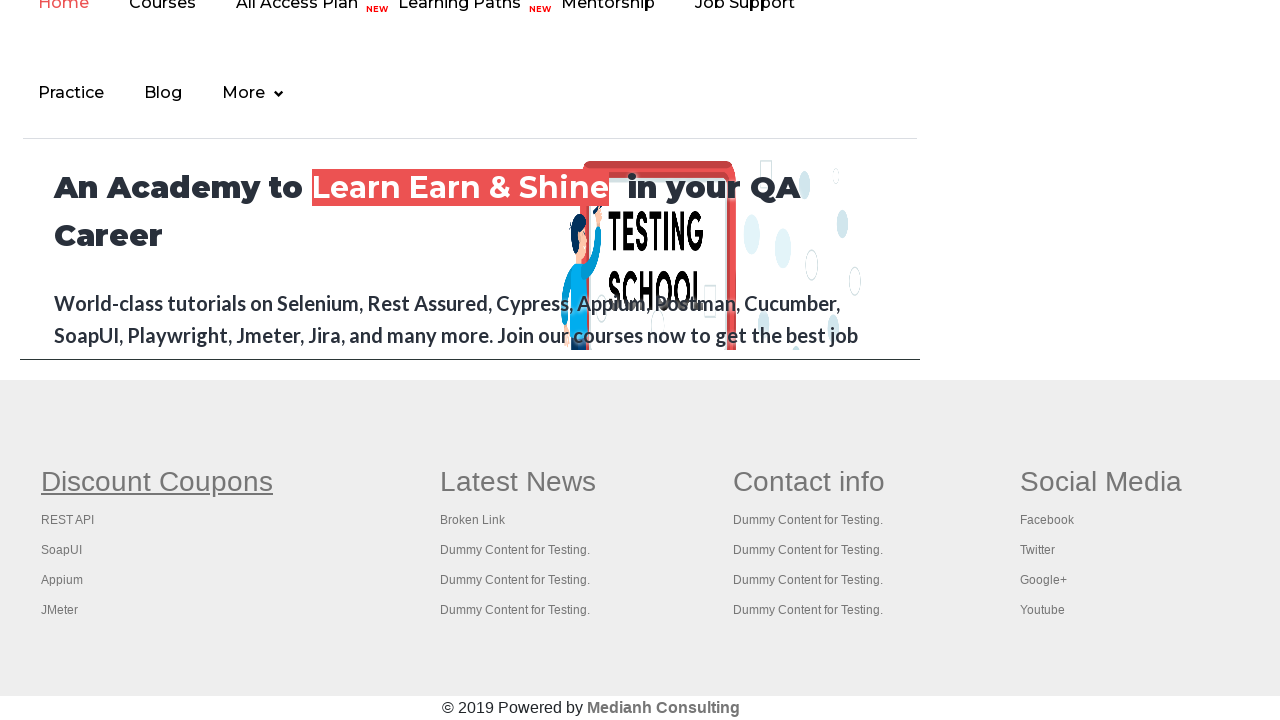

Selected link 2 from first column
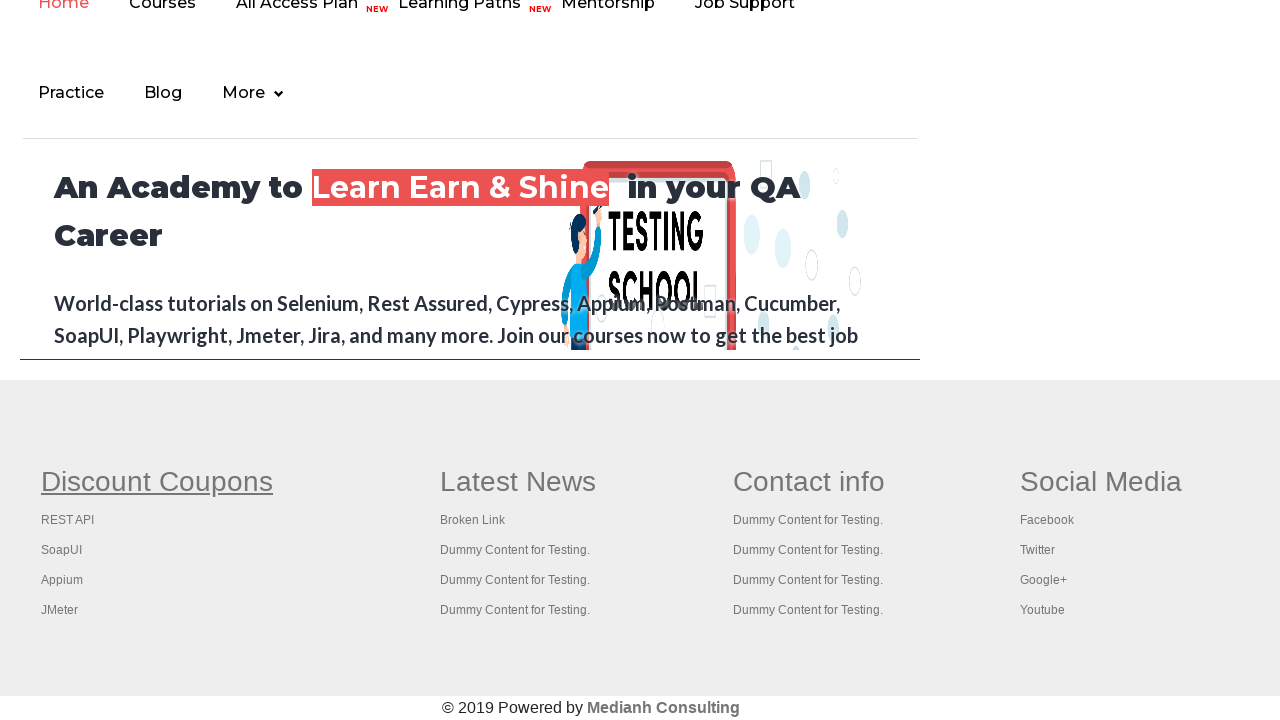

Pressed Control key for link 2
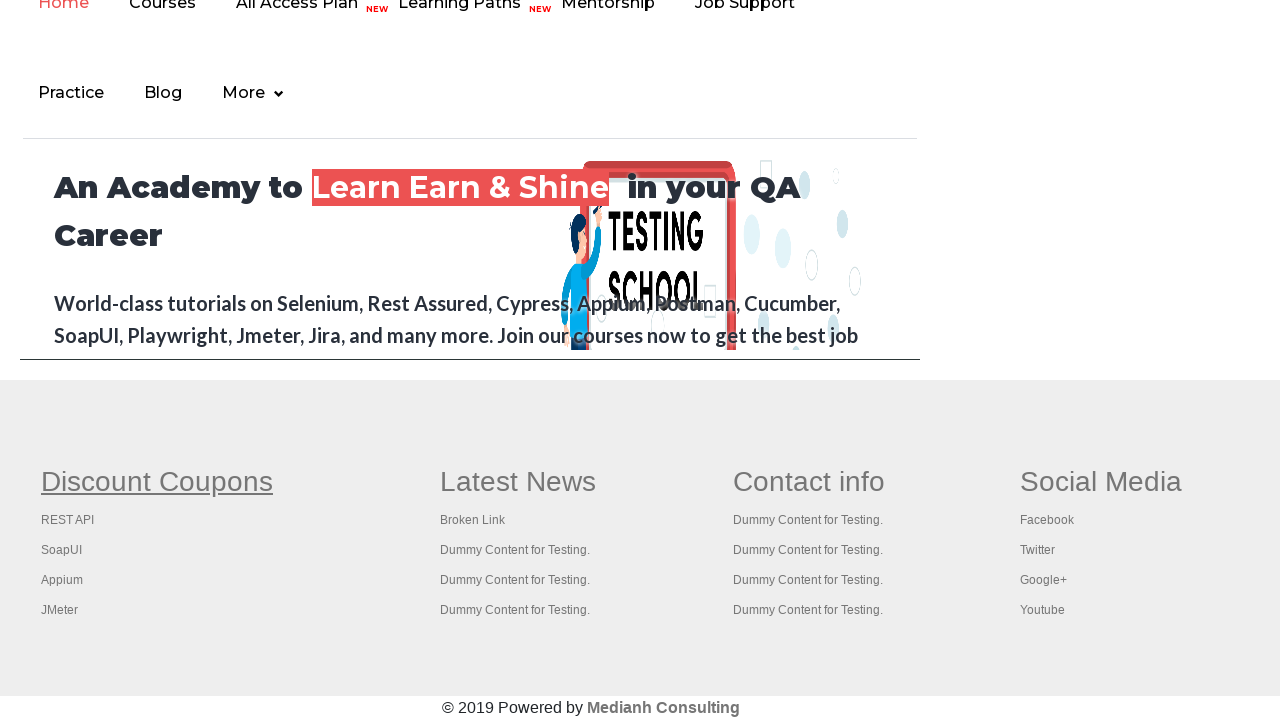

Clicked link 2 to open in new tab at (68, 520) on #gf-BIG >> xpath=//table/tbody/tr/td[1]/ul >> a >> nth=1
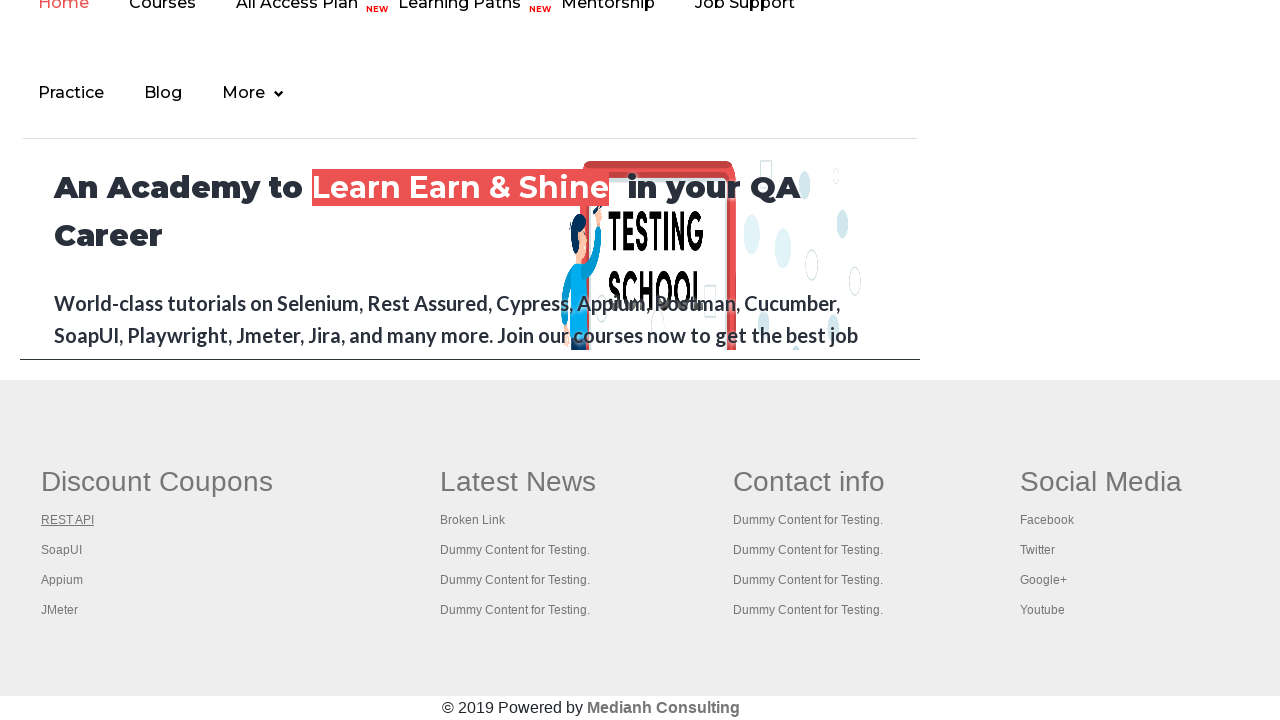

Released Control key after opening link 2
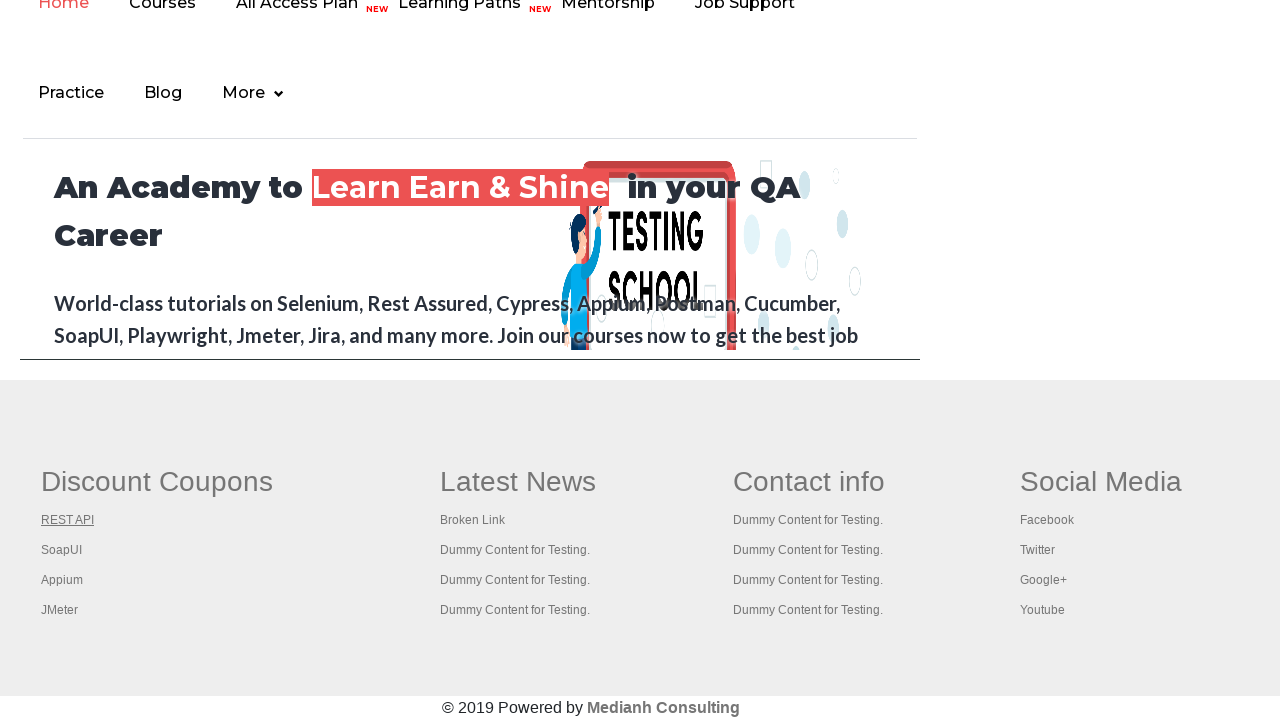

Waited 1 second for link 2 tab to open
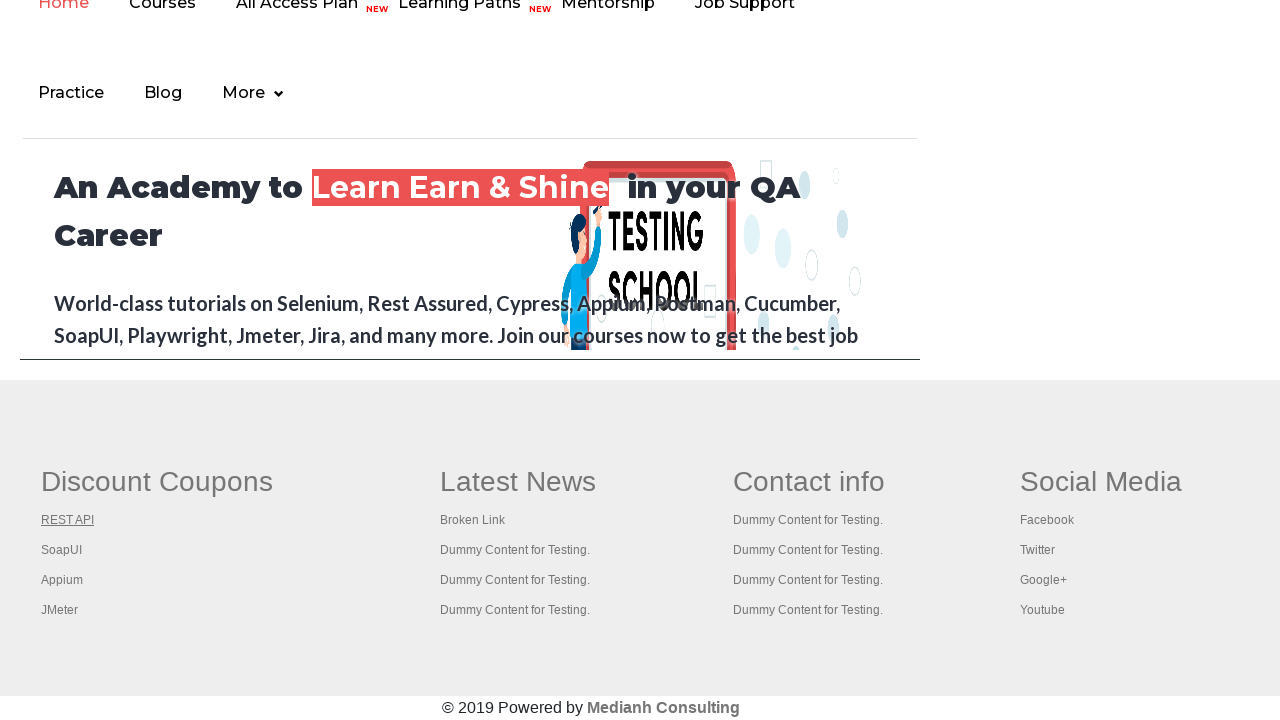

Selected link 3 from first column
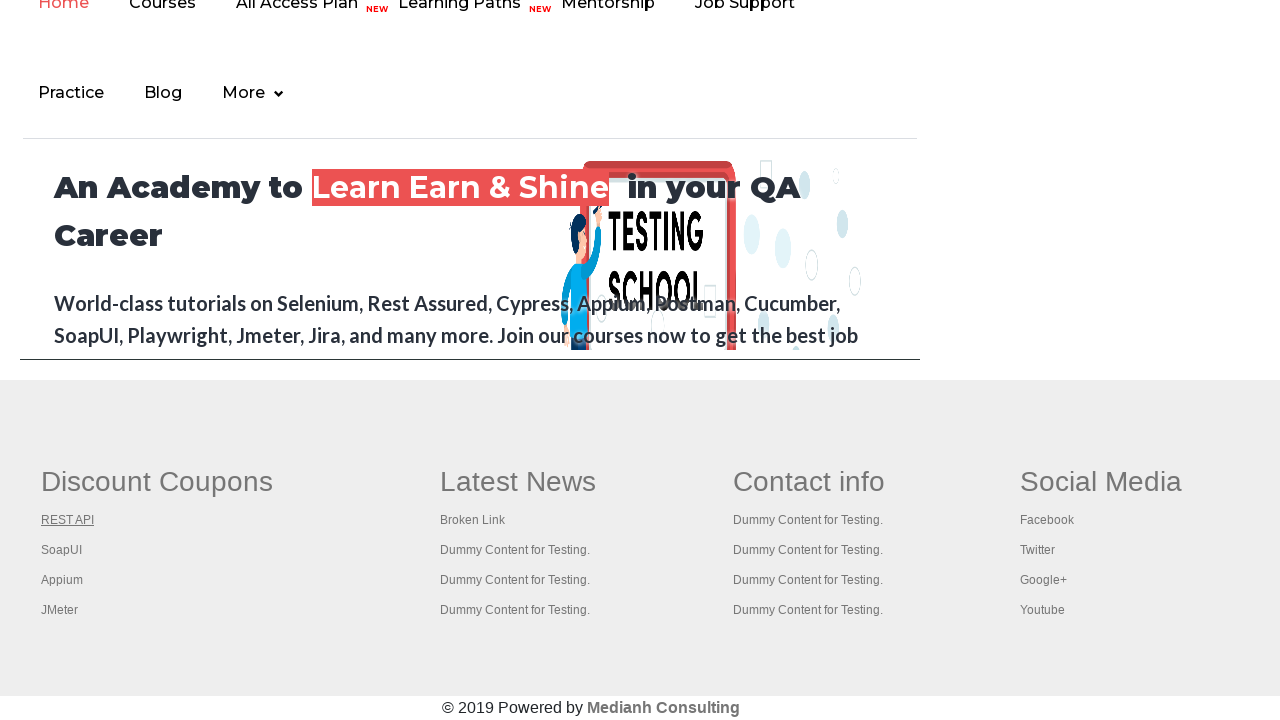

Pressed Control key for link 3
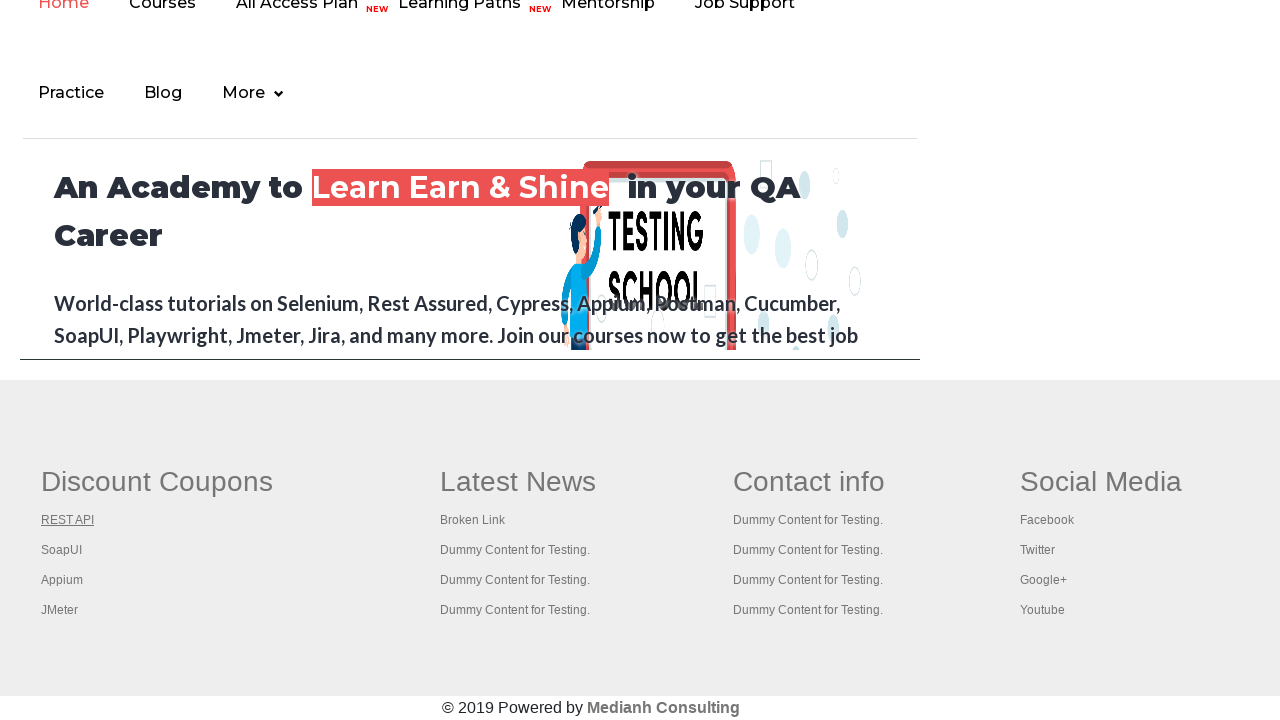

Clicked link 3 to open in new tab at (62, 550) on #gf-BIG >> xpath=//table/tbody/tr/td[1]/ul >> a >> nth=2
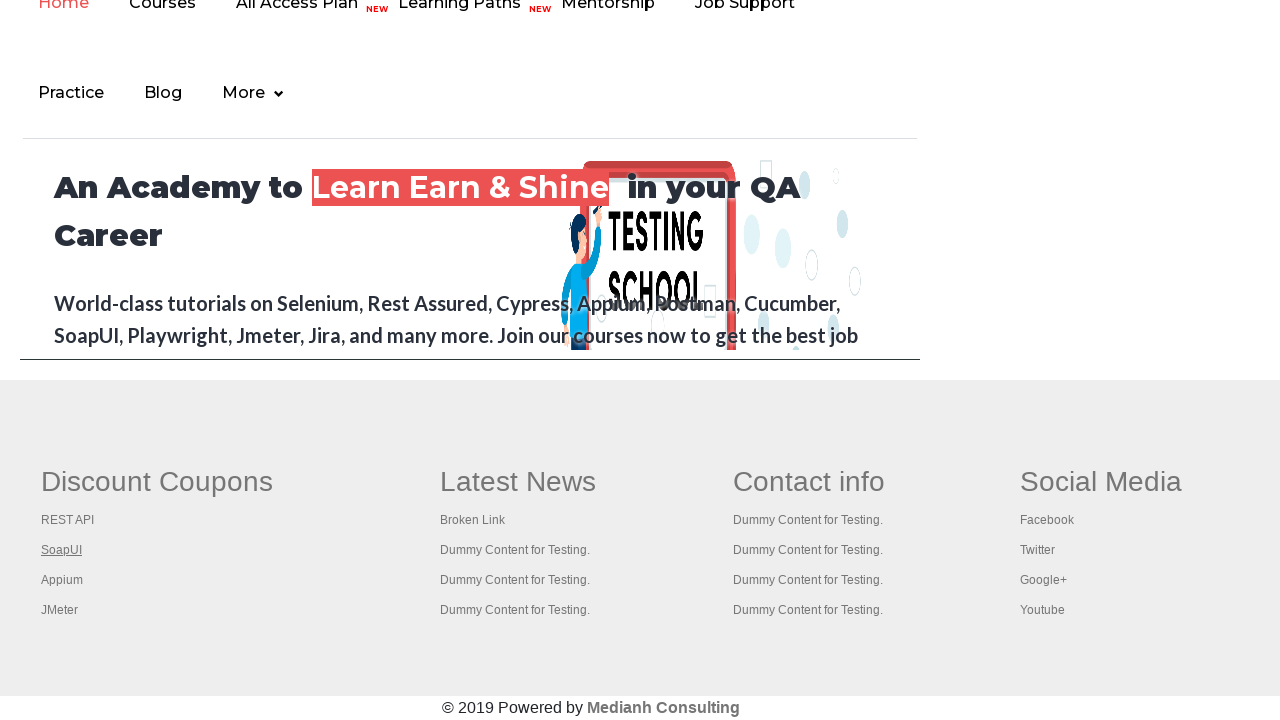

Released Control key after opening link 3
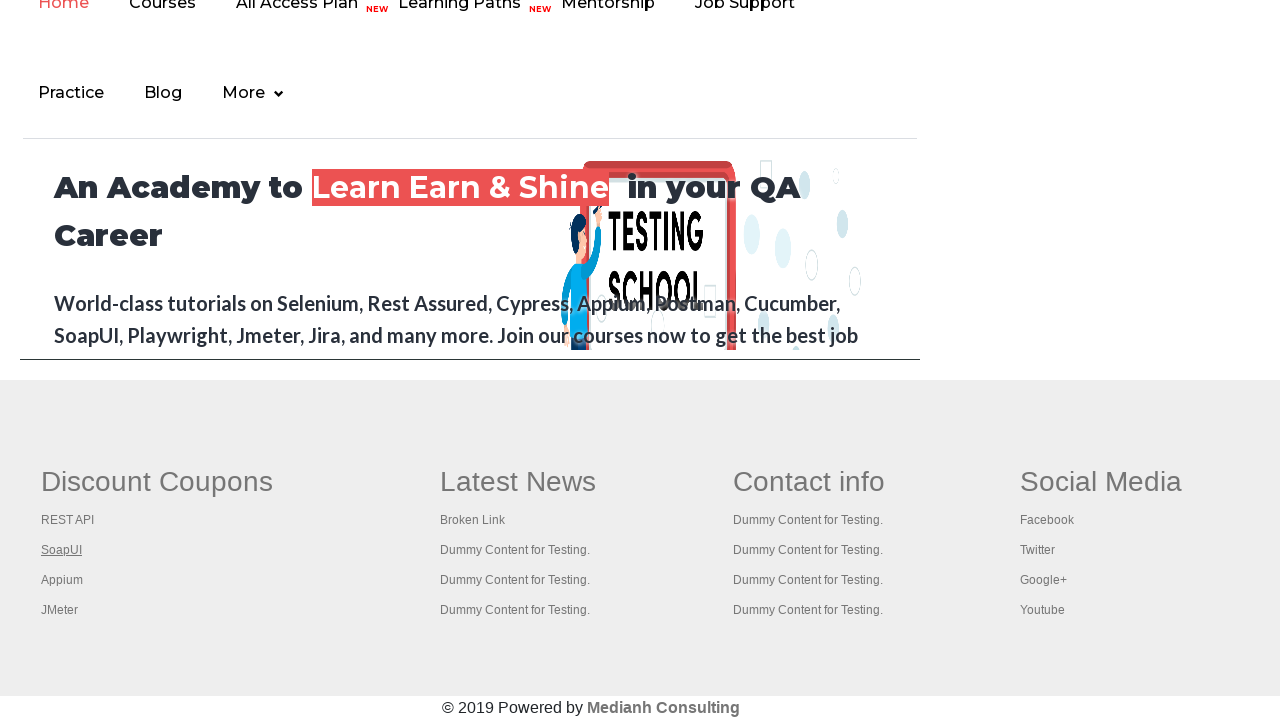

Waited 1 second for link 3 tab to open
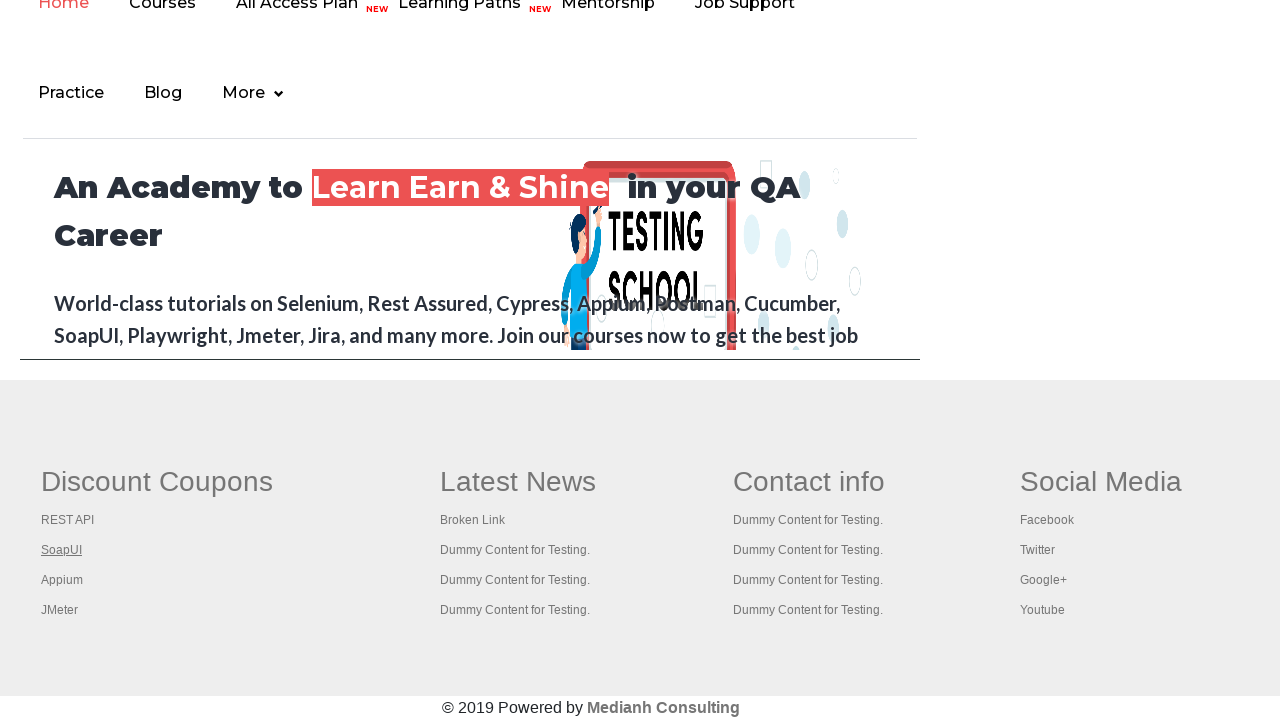

Selected link 4 from first column
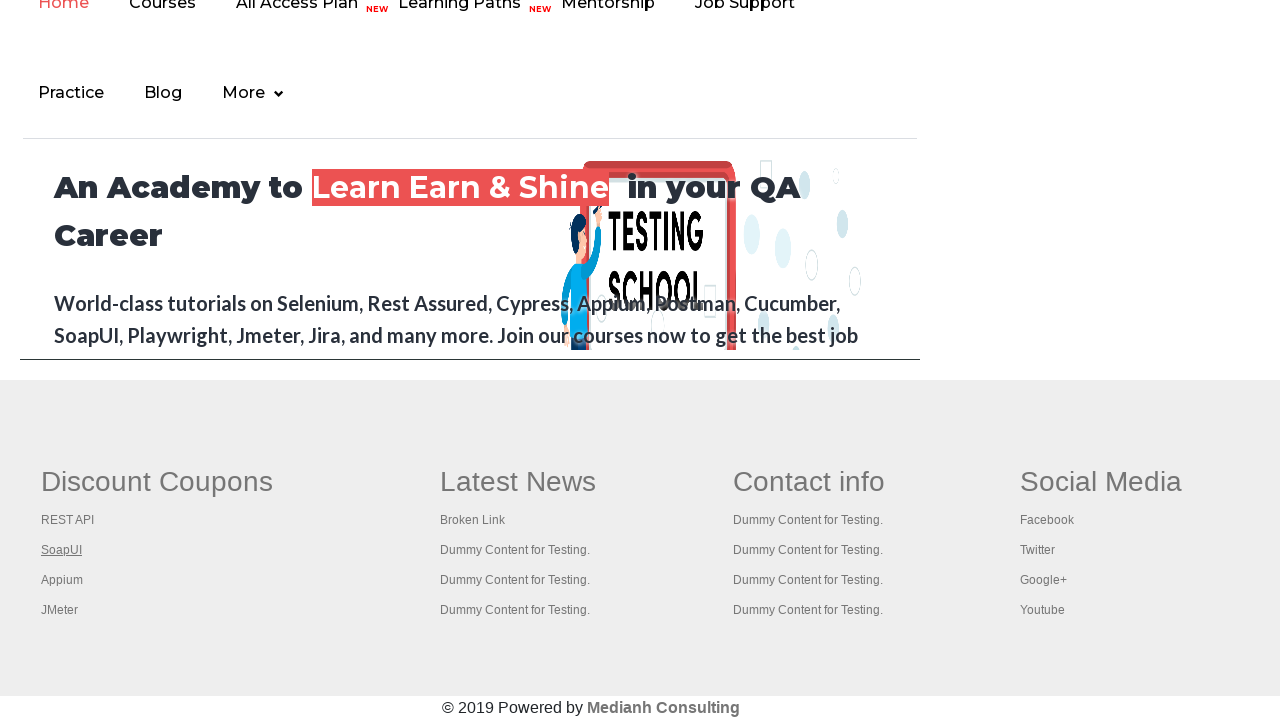

Pressed Control key for link 4
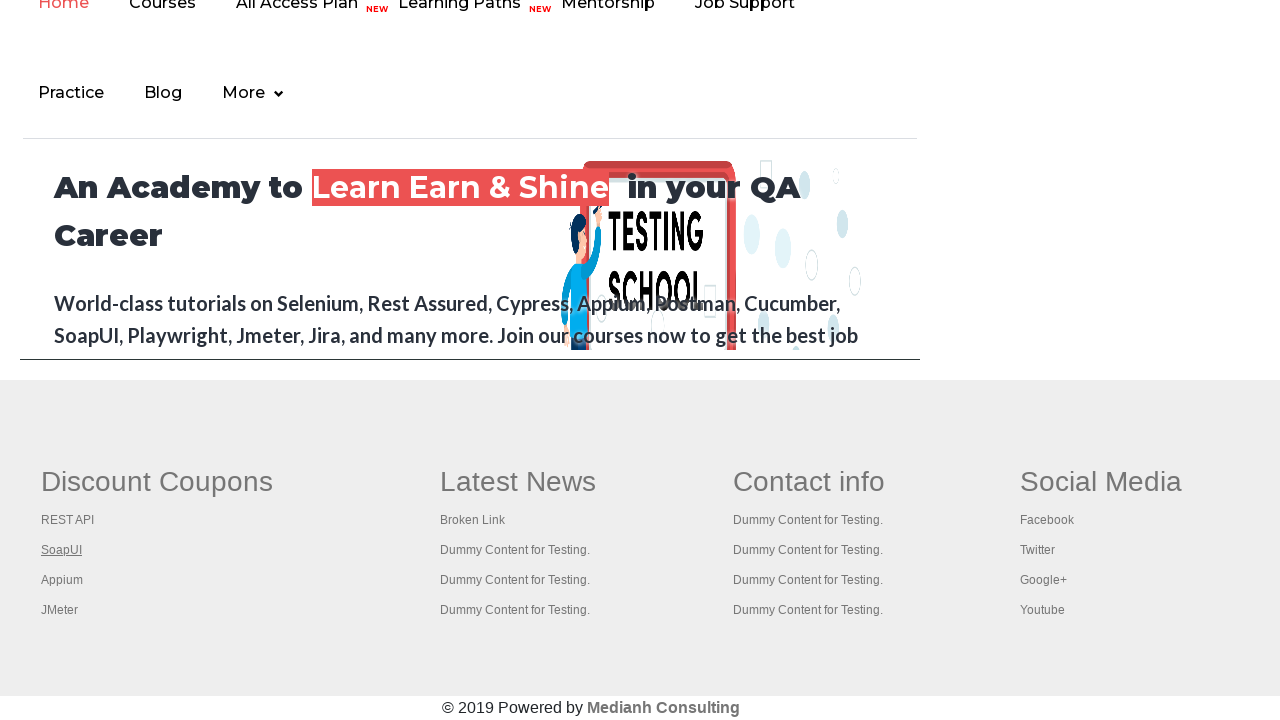

Clicked link 4 to open in new tab at (62, 580) on #gf-BIG >> xpath=//table/tbody/tr/td[1]/ul >> a >> nth=3
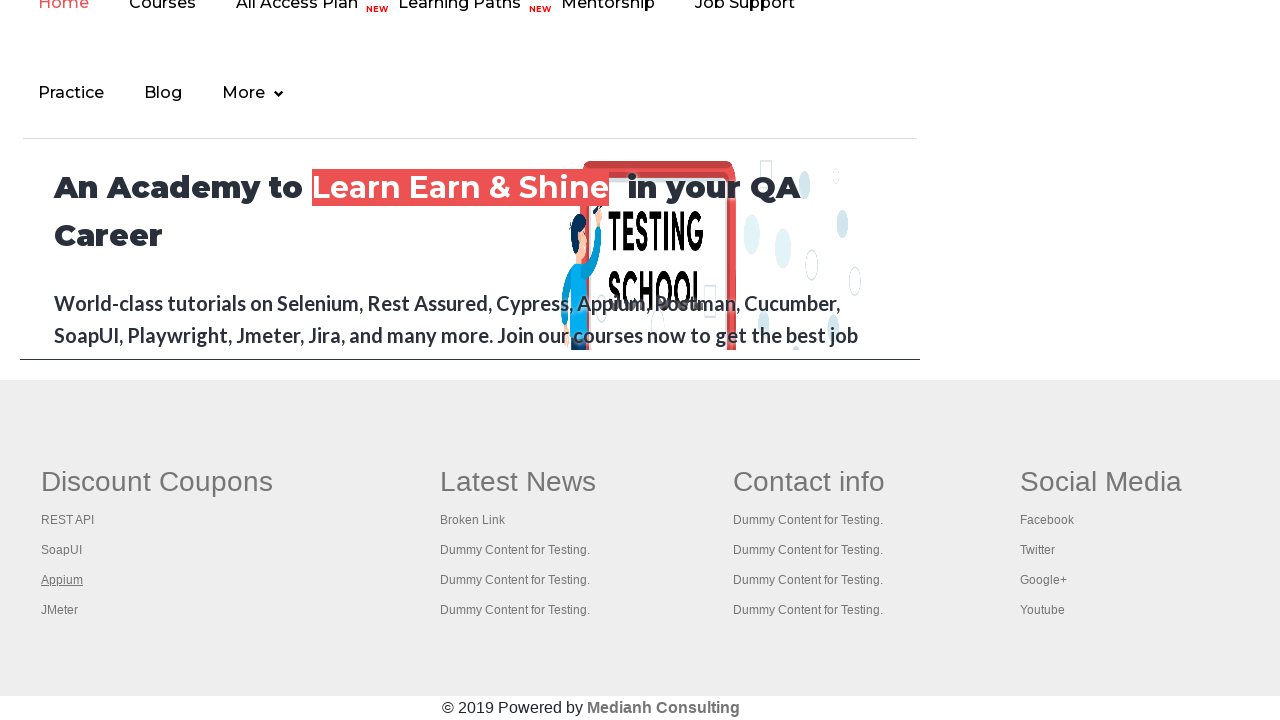

Released Control key after opening link 4
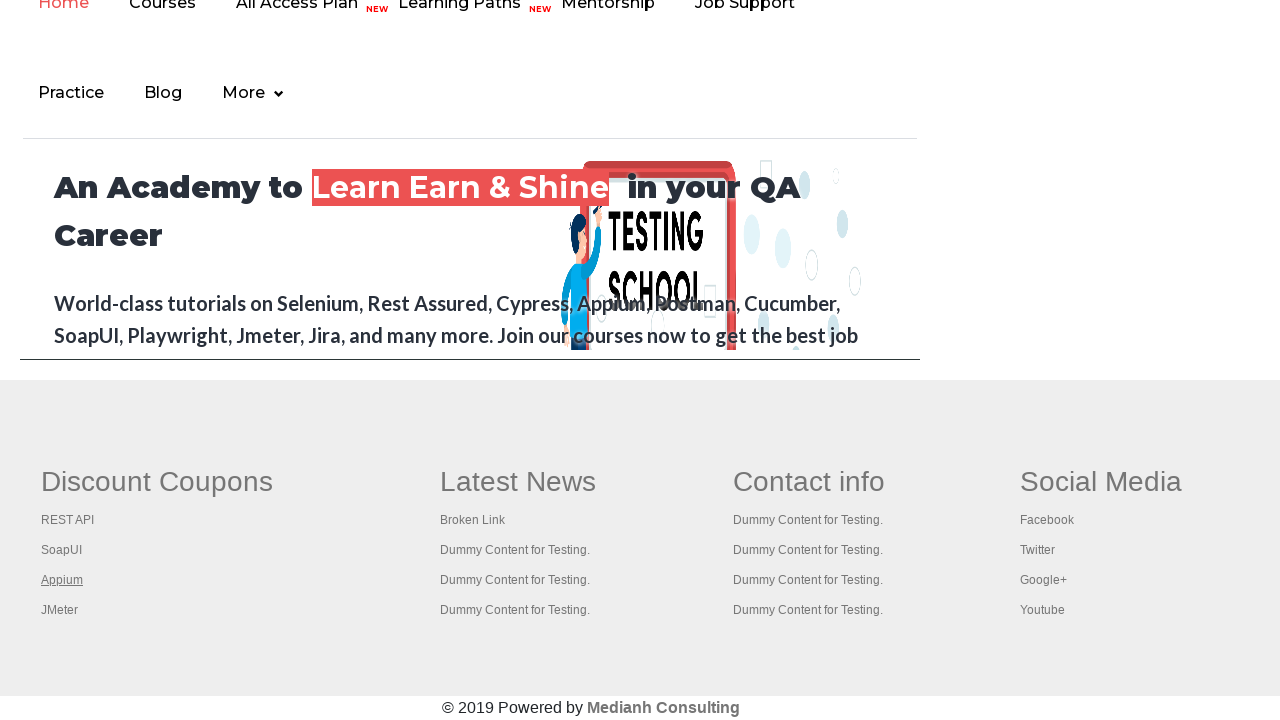

Waited 1 second for link 4 tab to open
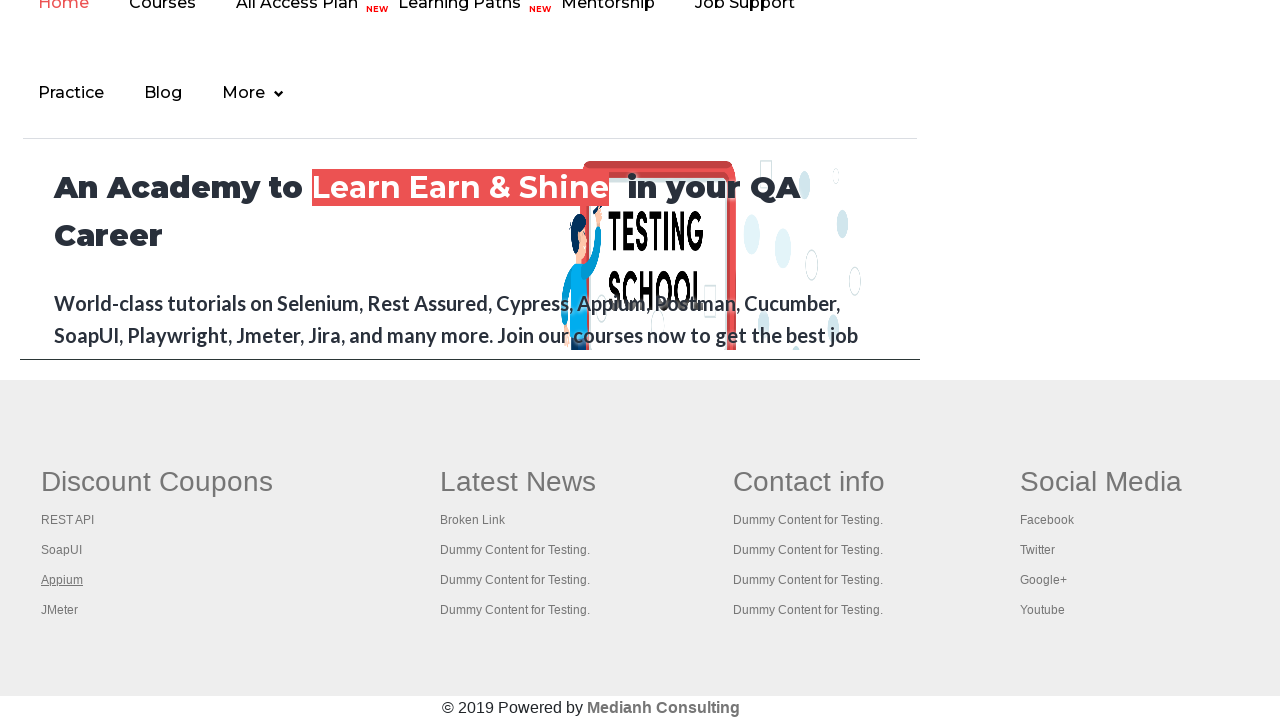

Selected link 5 from first column
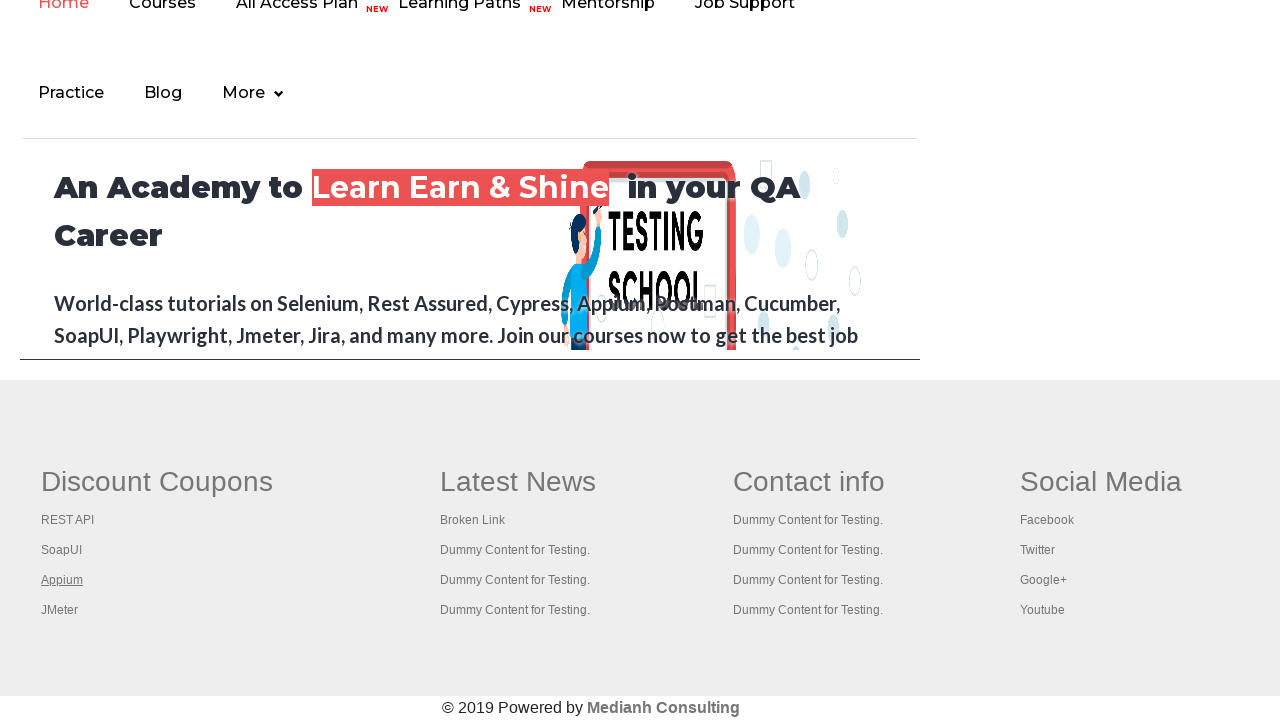

Pressed Control key for link 5
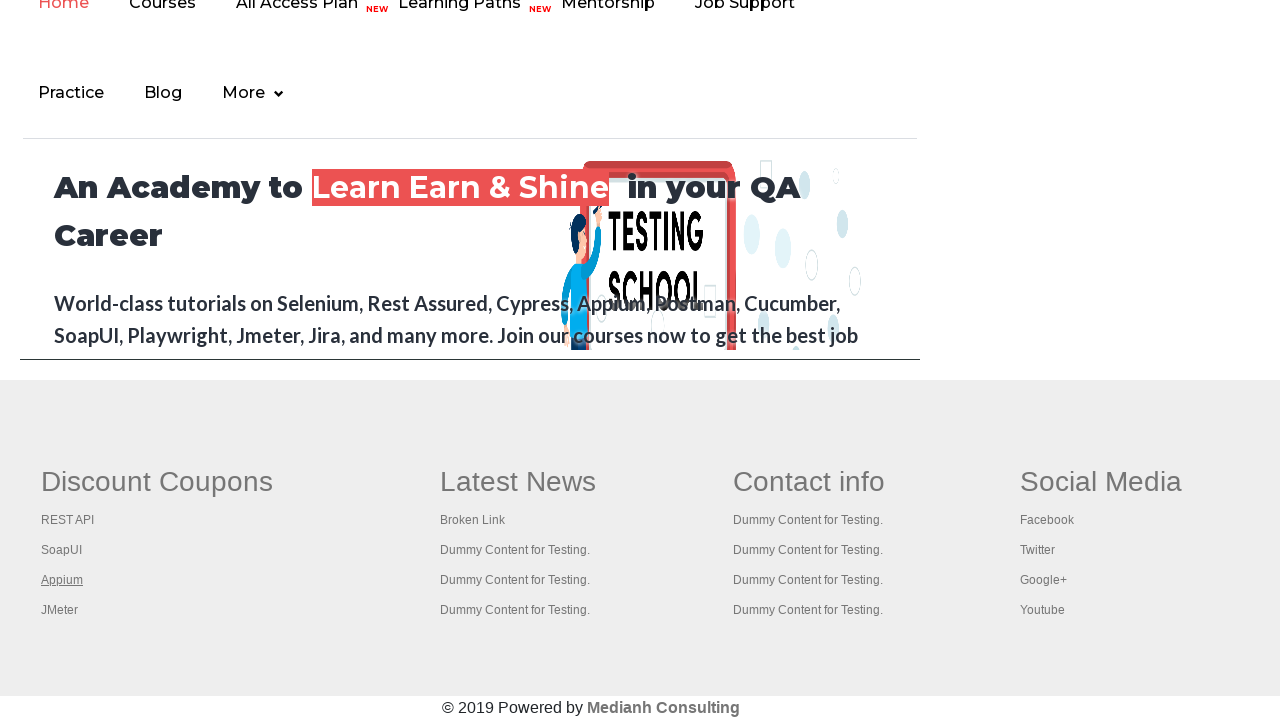

Clicked link 5 to open in new tab at (60, 610) on #gf-BIG >> xpath=//table/tbody/tr/td[1]/ul >> a >> nth=4
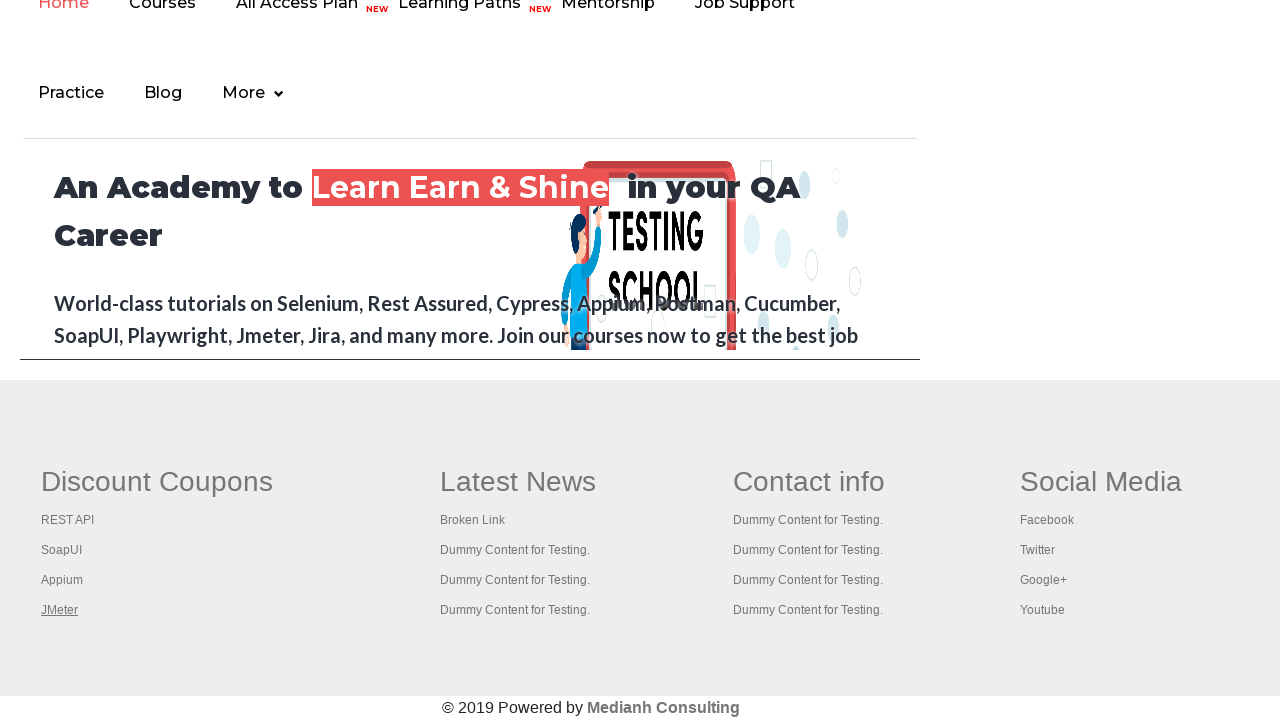

Released Control key after opening link 5
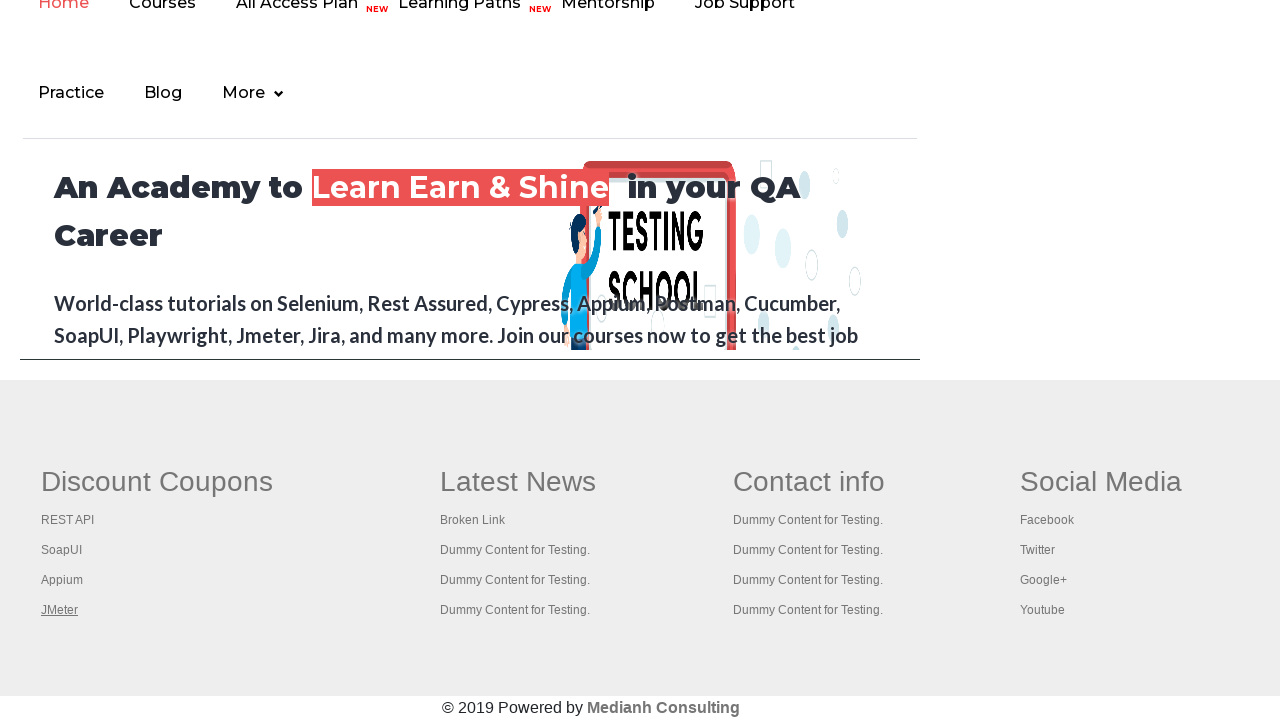

Waited 1 second for link 5 tab to open
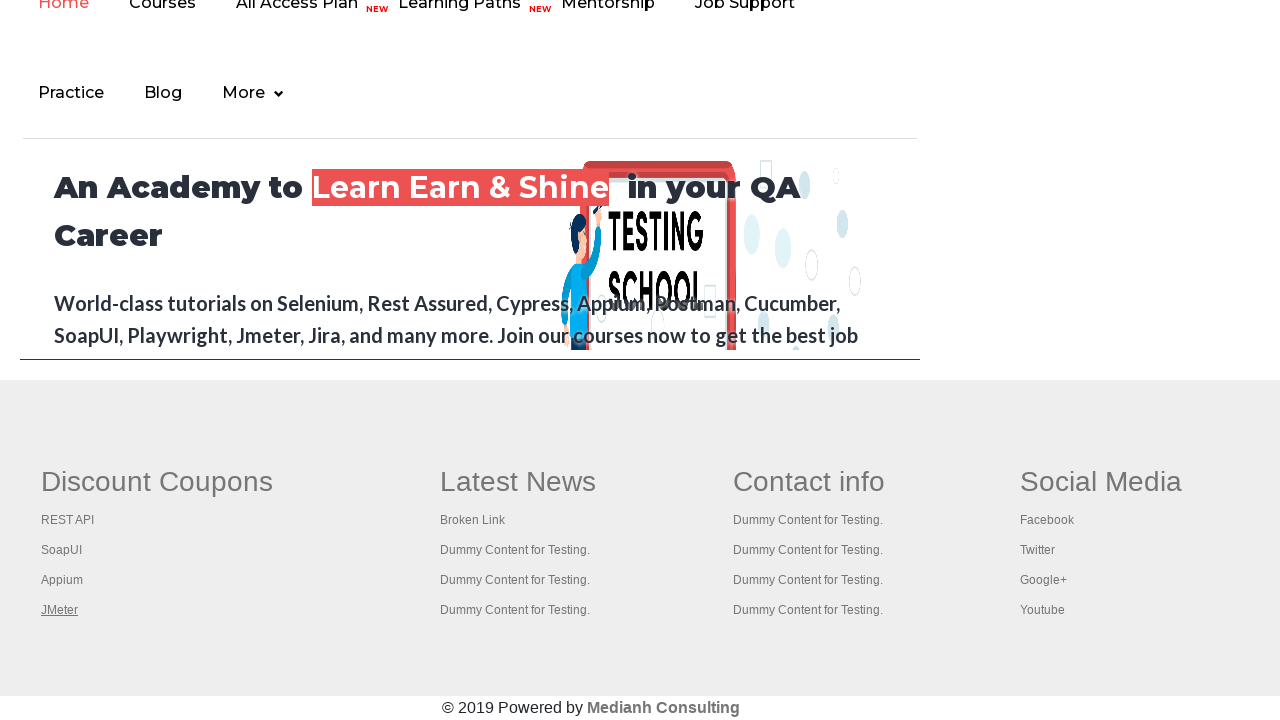

Retrieved all open pages/tabs: 6 total
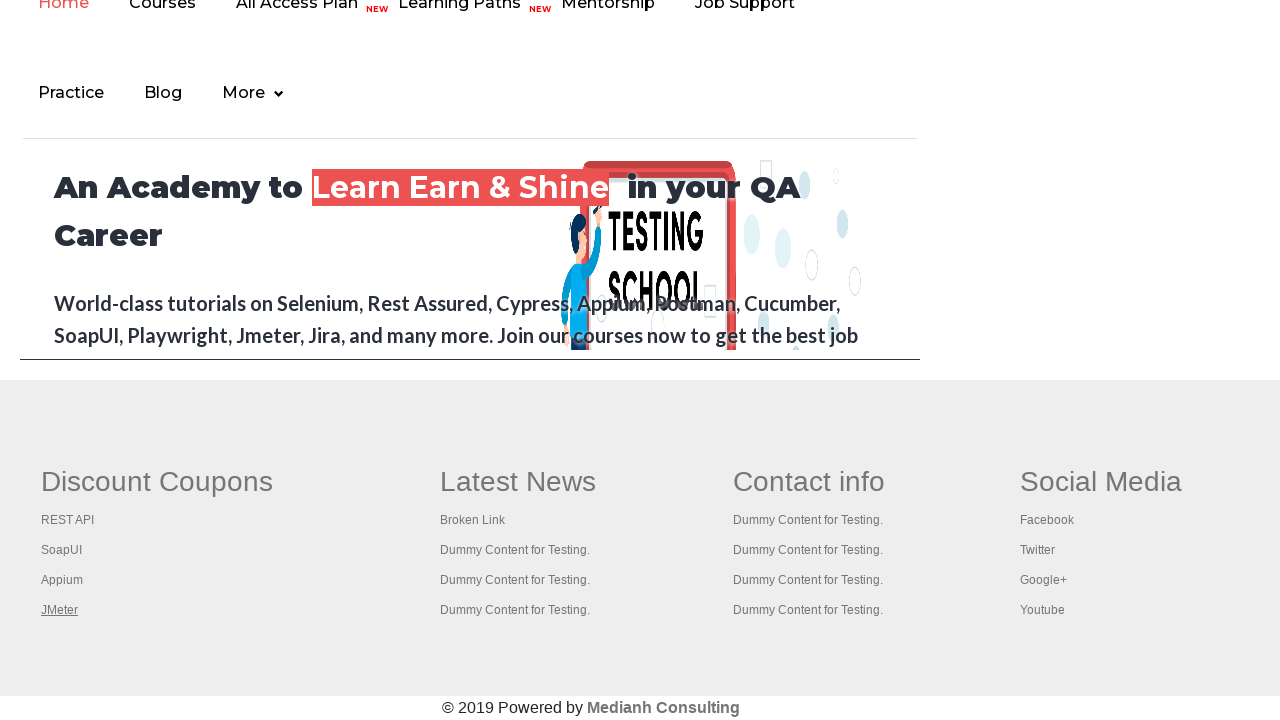

Retrieved page title: 'Practice Page'
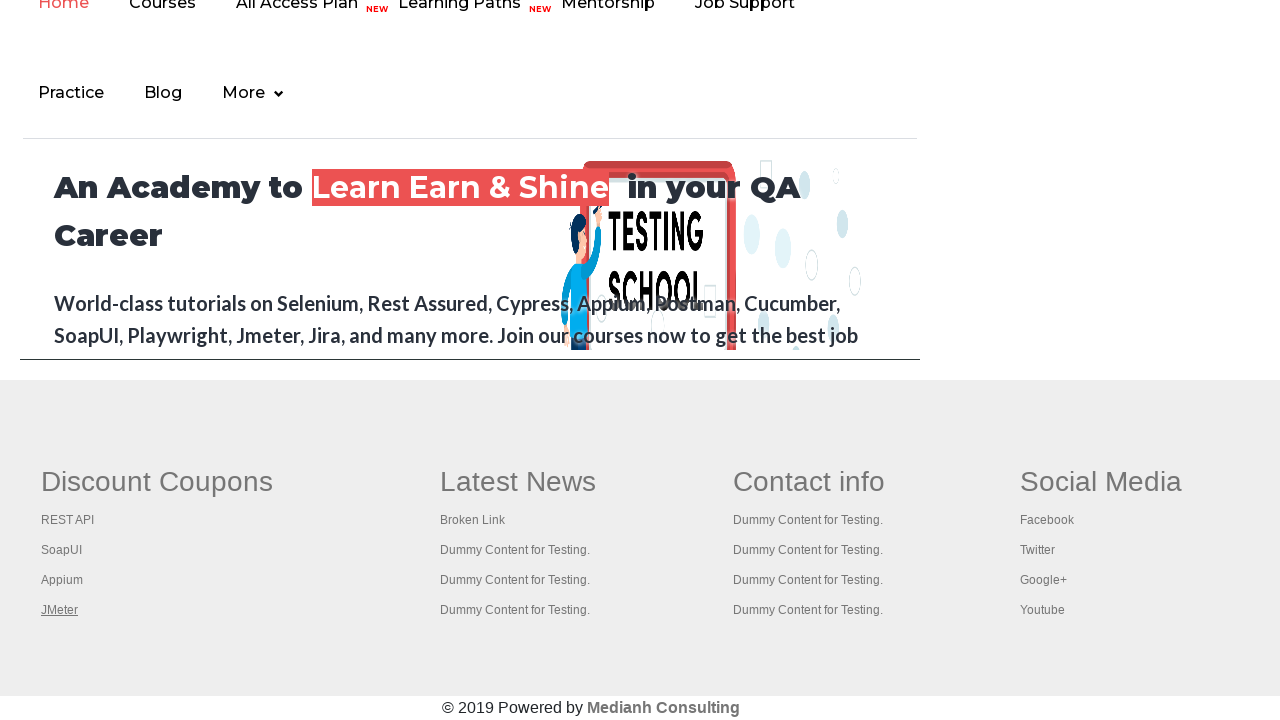

Retrieved page title: 'Practice Page'
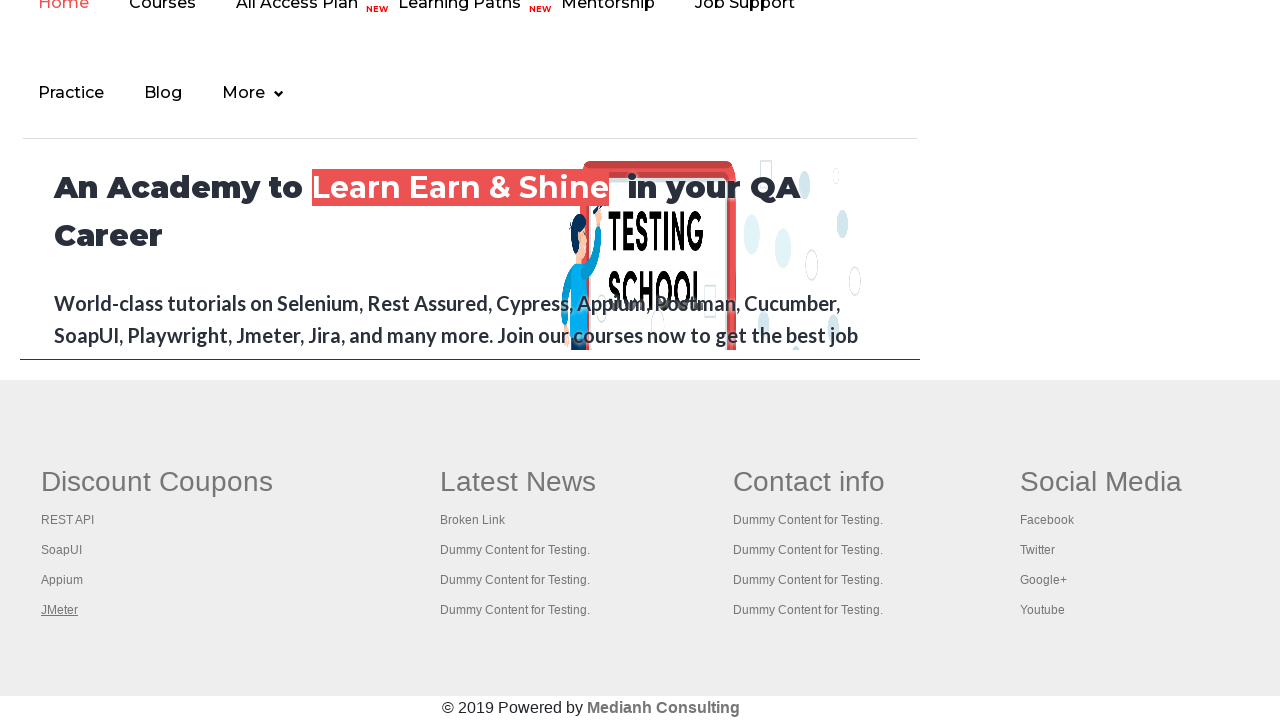

Retrieved page title: 'REST API Tutorial'
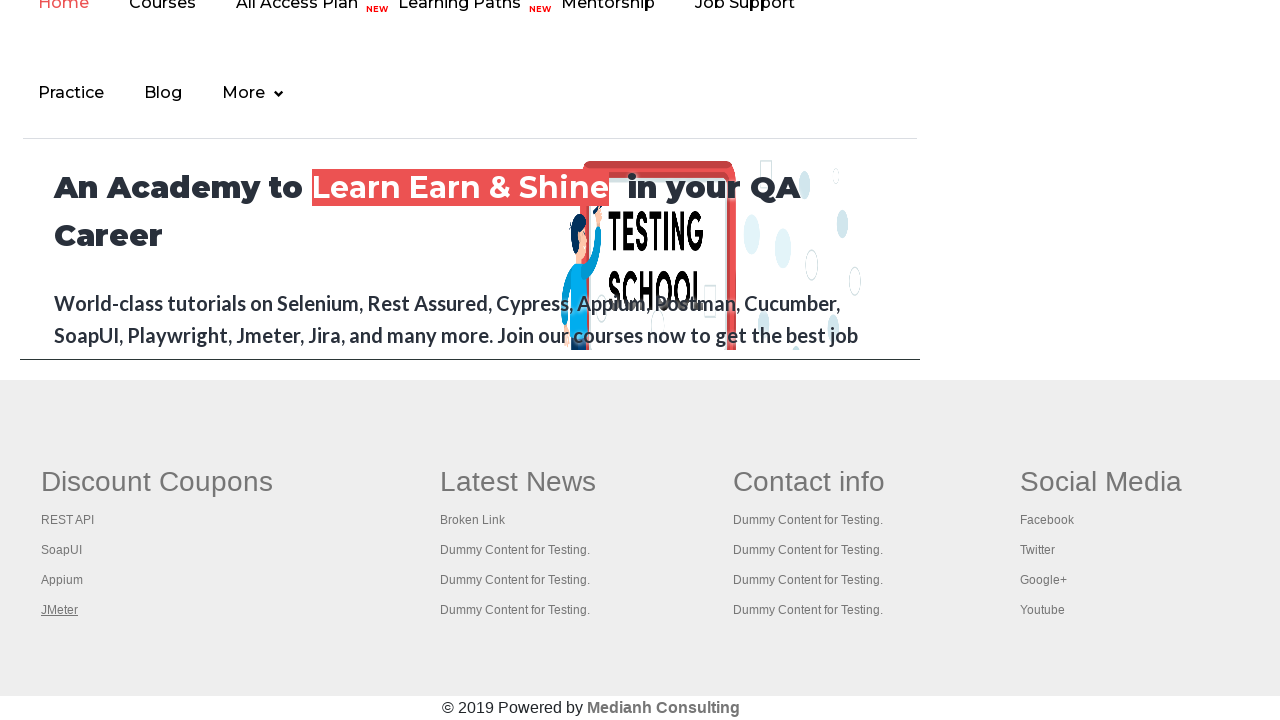

Retrieved page title: 'The World’s Most Popular API Testing Tool | SoapUI'
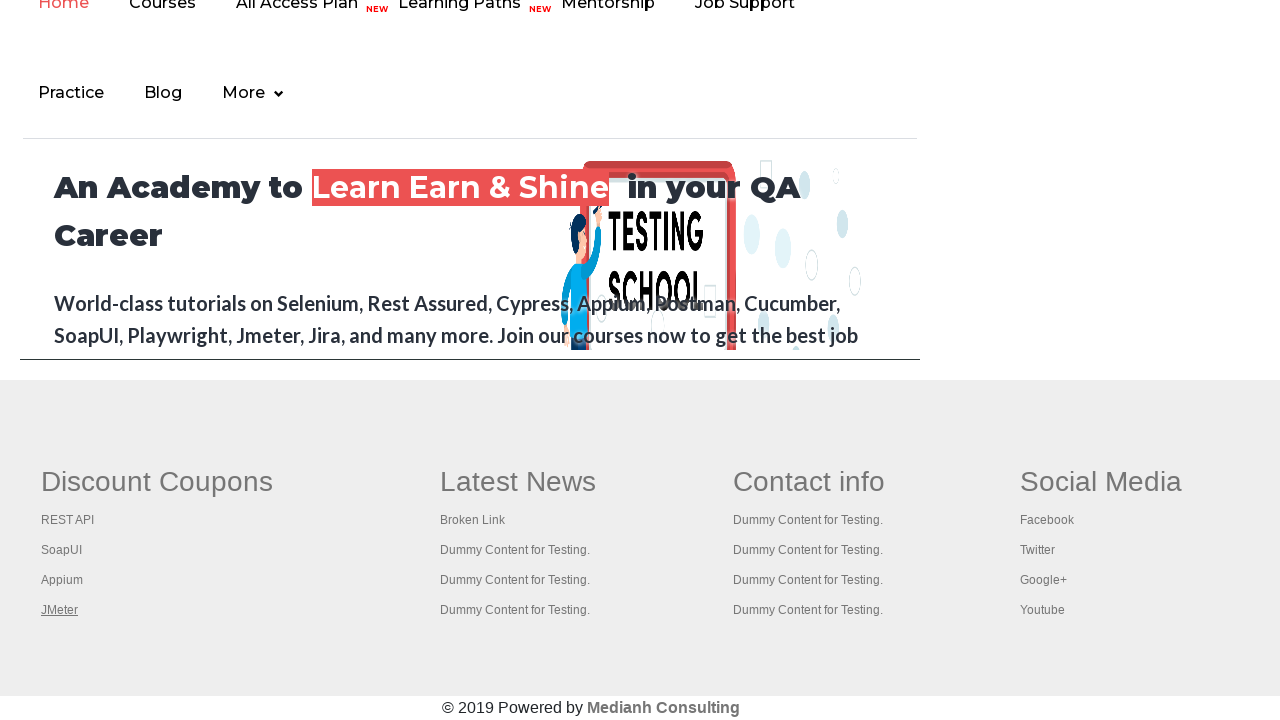

Retrieved page title: 'Appium tutorial for Mobile Apps testing | RahulShetty Academy | Rahul'
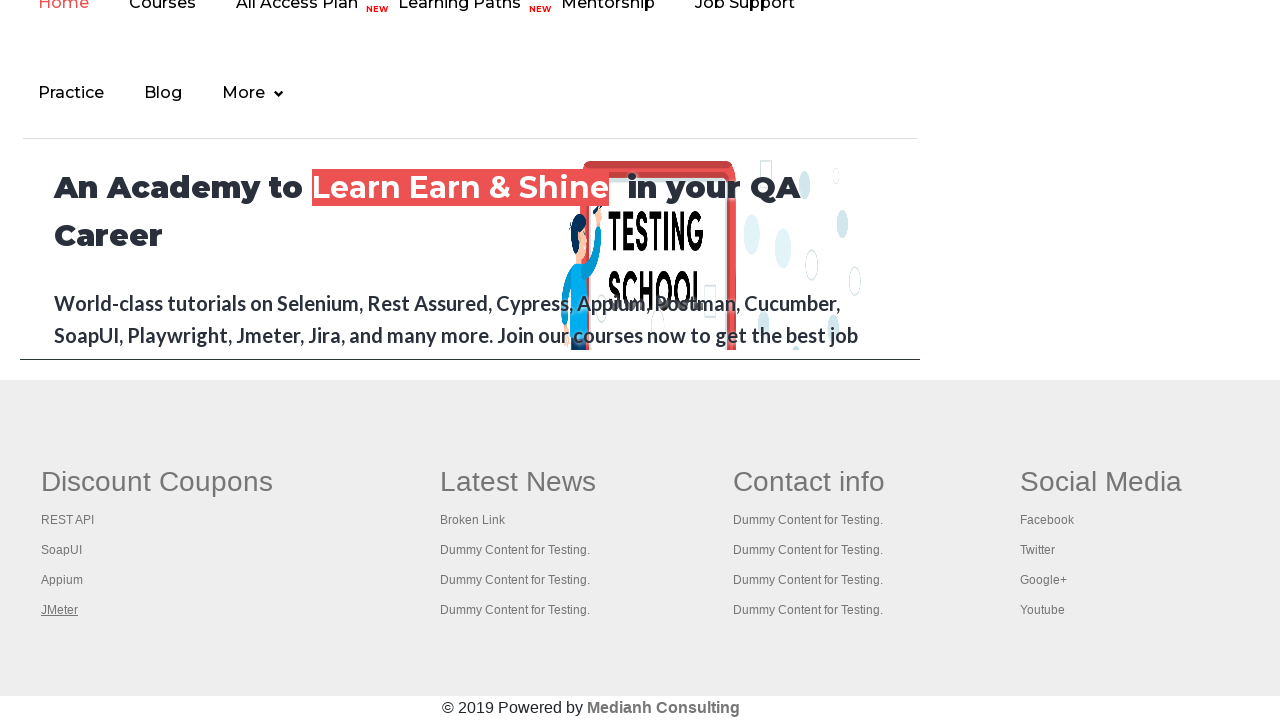

Retrieved page title: 'Apache JMeter - Apache JMeter™'
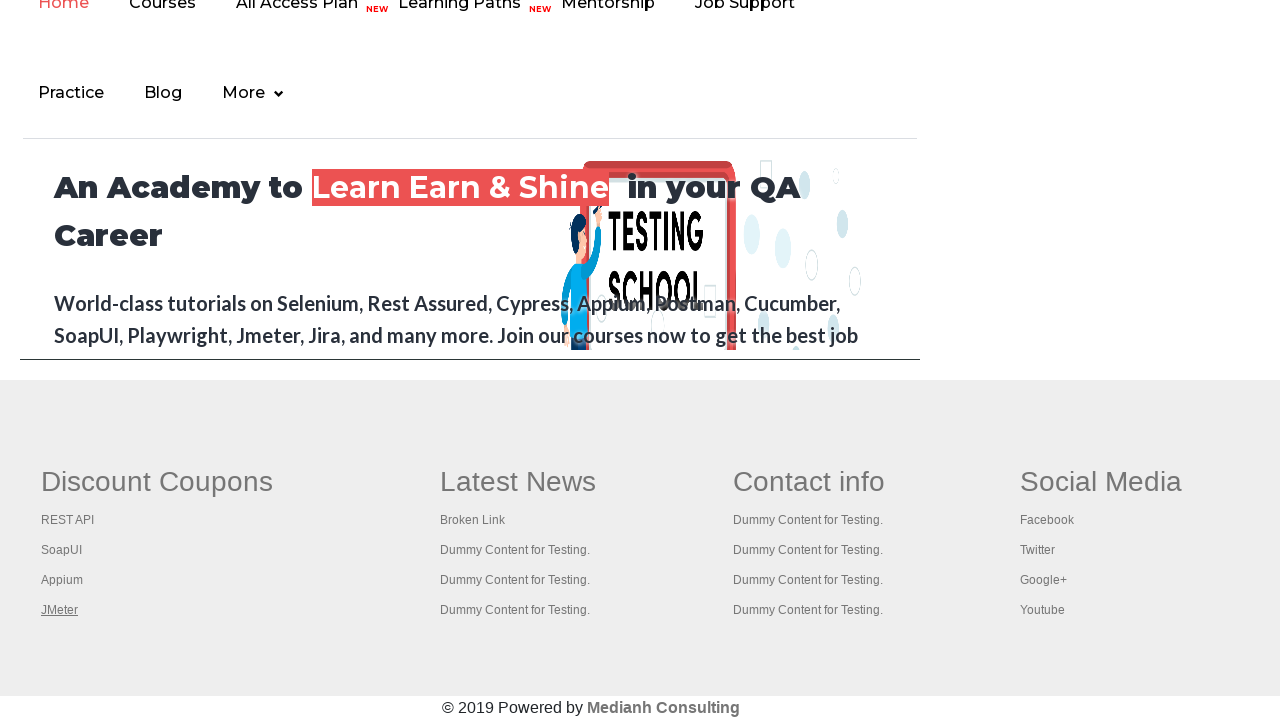

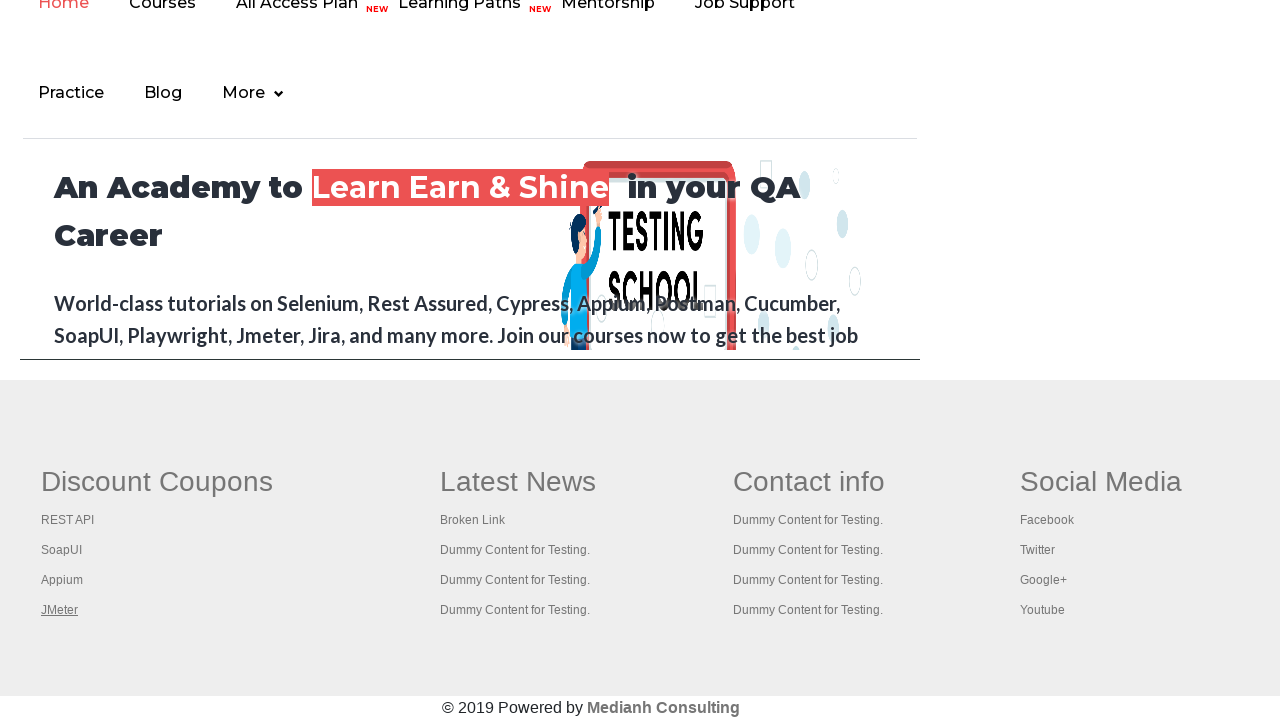